Plays the 2048 game by sending random arrow key presses to move tiles on the game board

Starting URL: https://gabrielecirulli.github.io/2048/

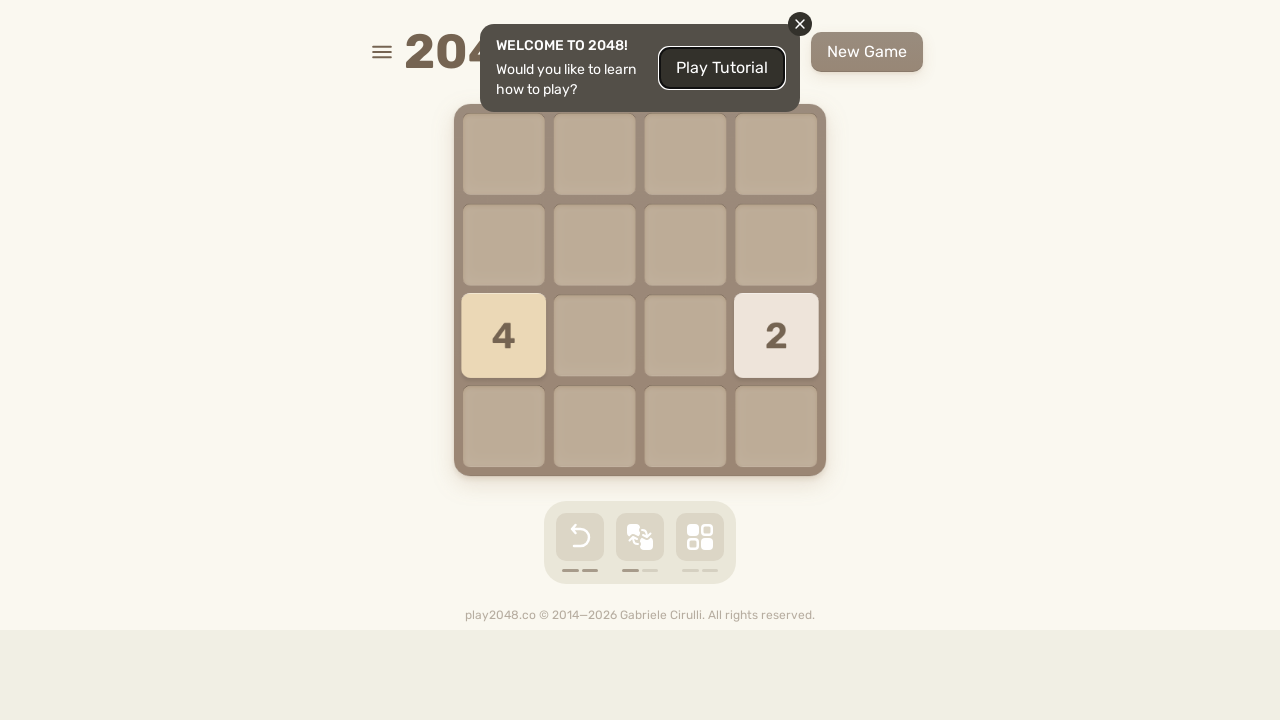

Located game container element
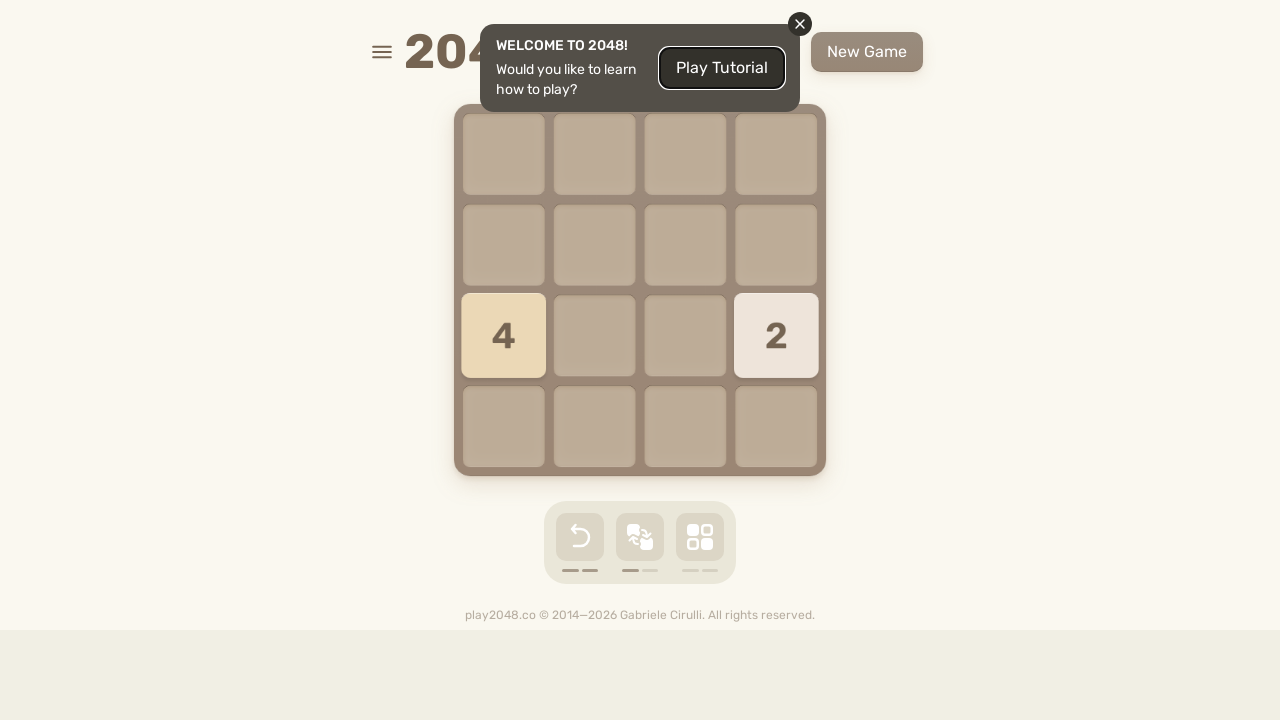

Pressed ArrowDown arrow key to move tiles in 2048 game
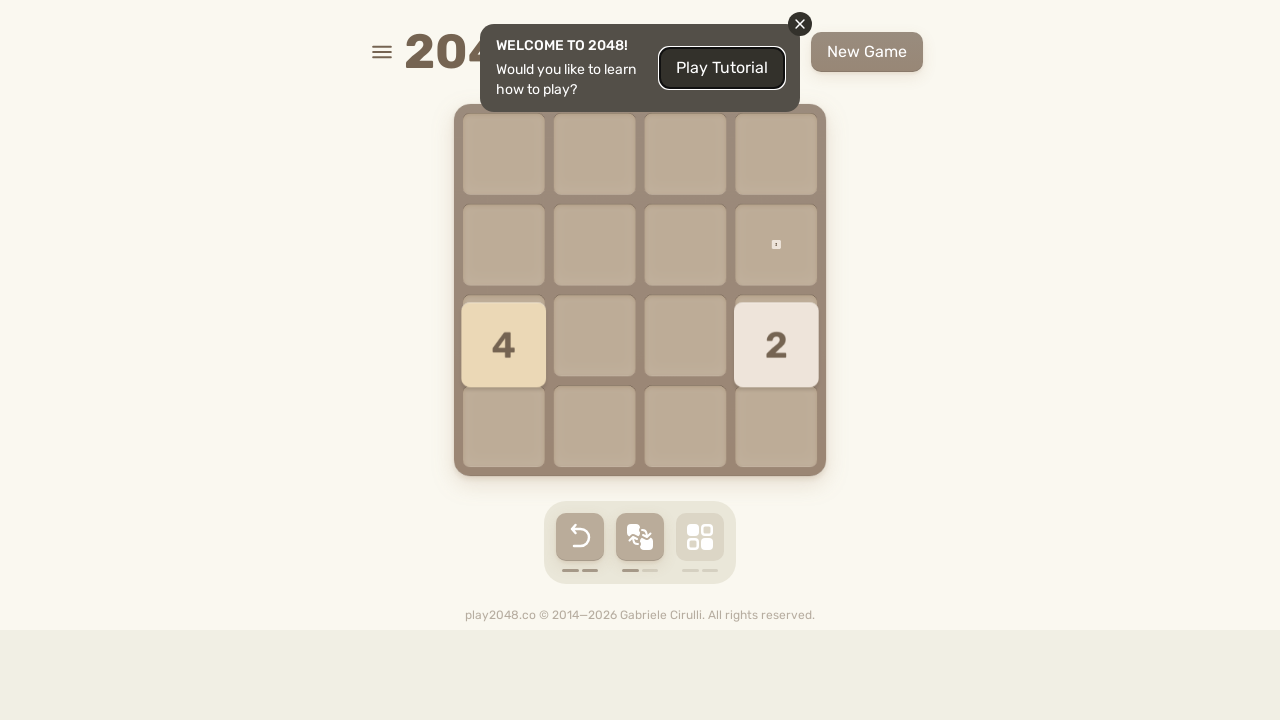

Waited 400ms for game to process move
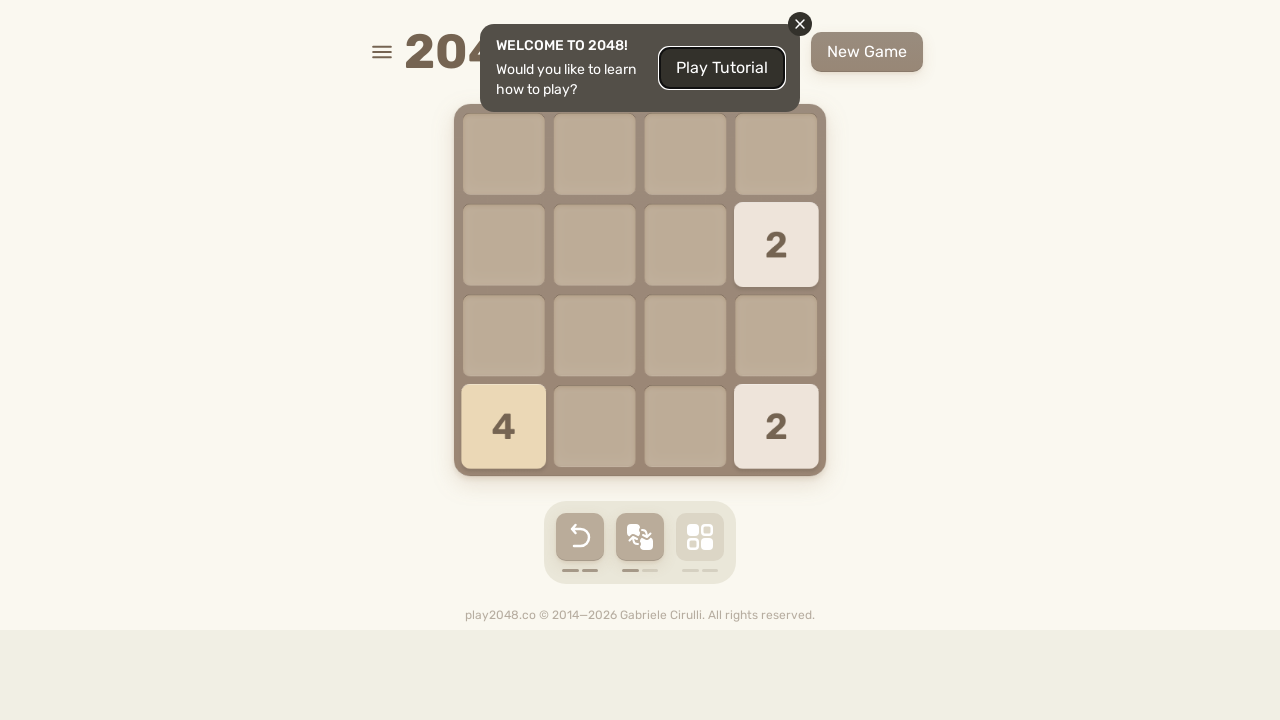

Pressed ArrowLeft arrow key to move tiles in 2048 game
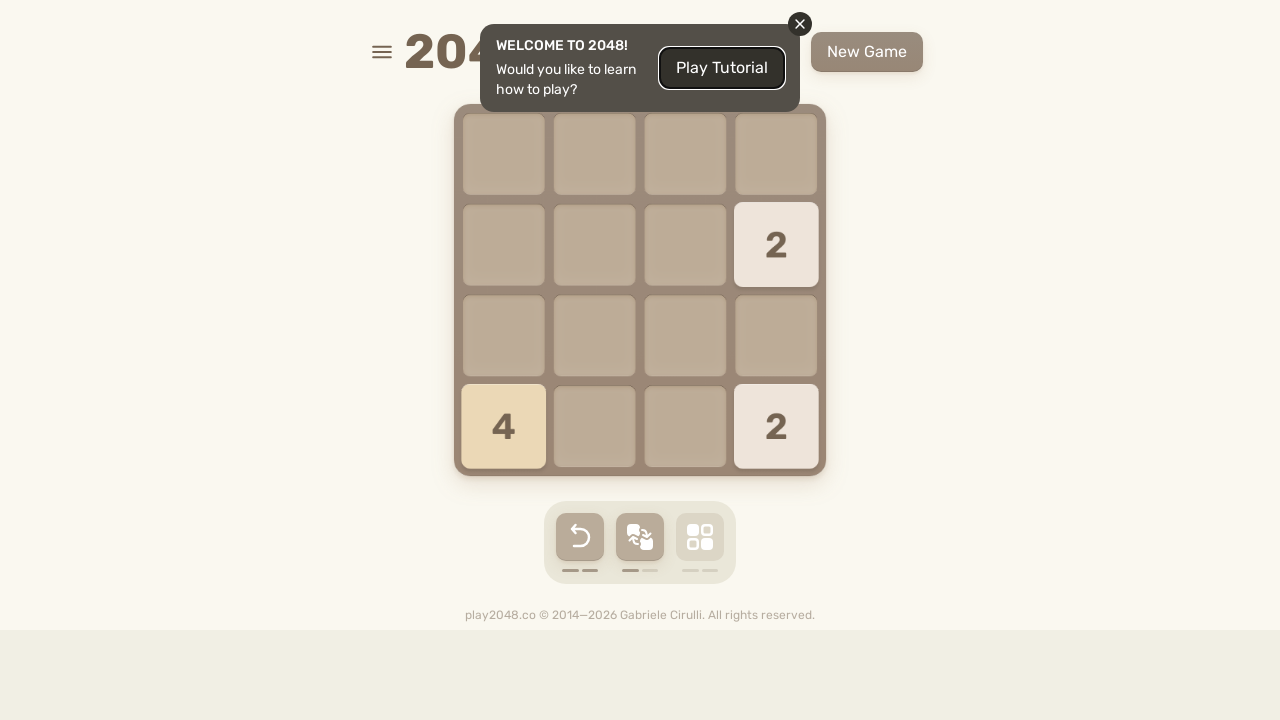

Waited 400ms for game to process move
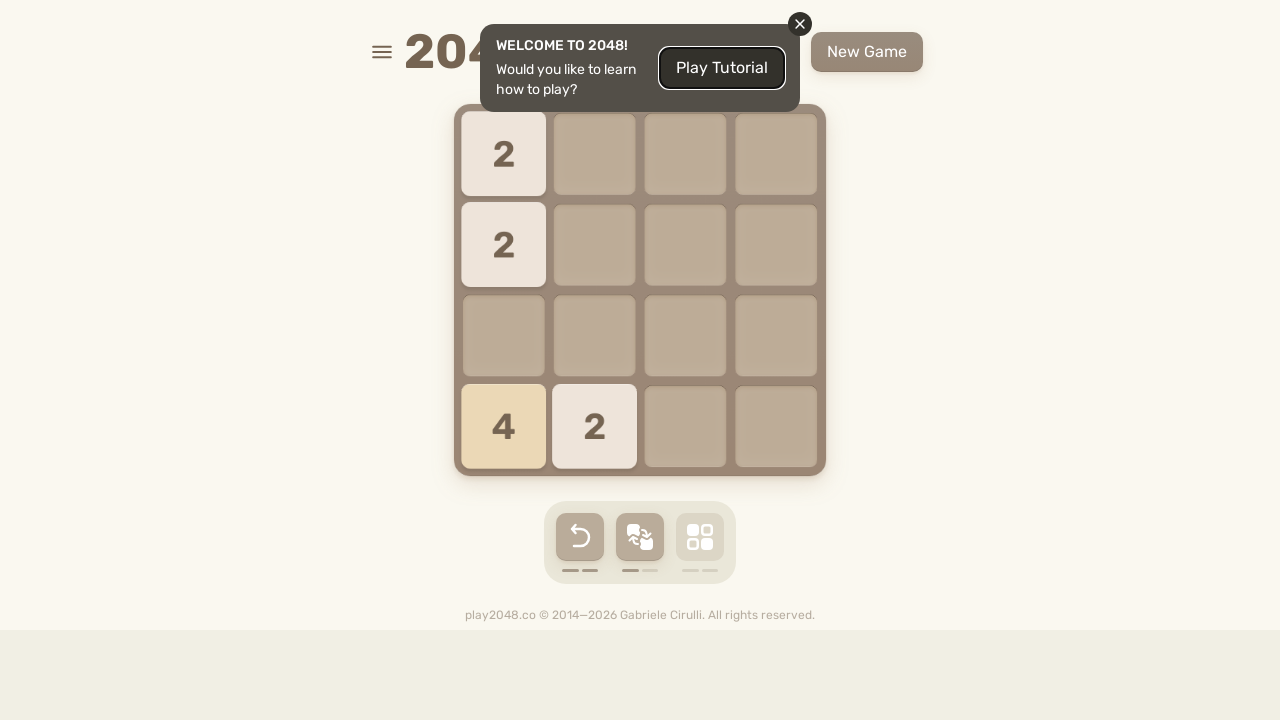

Pressed ArrowLeft arrow key to move tiles in 2048 game
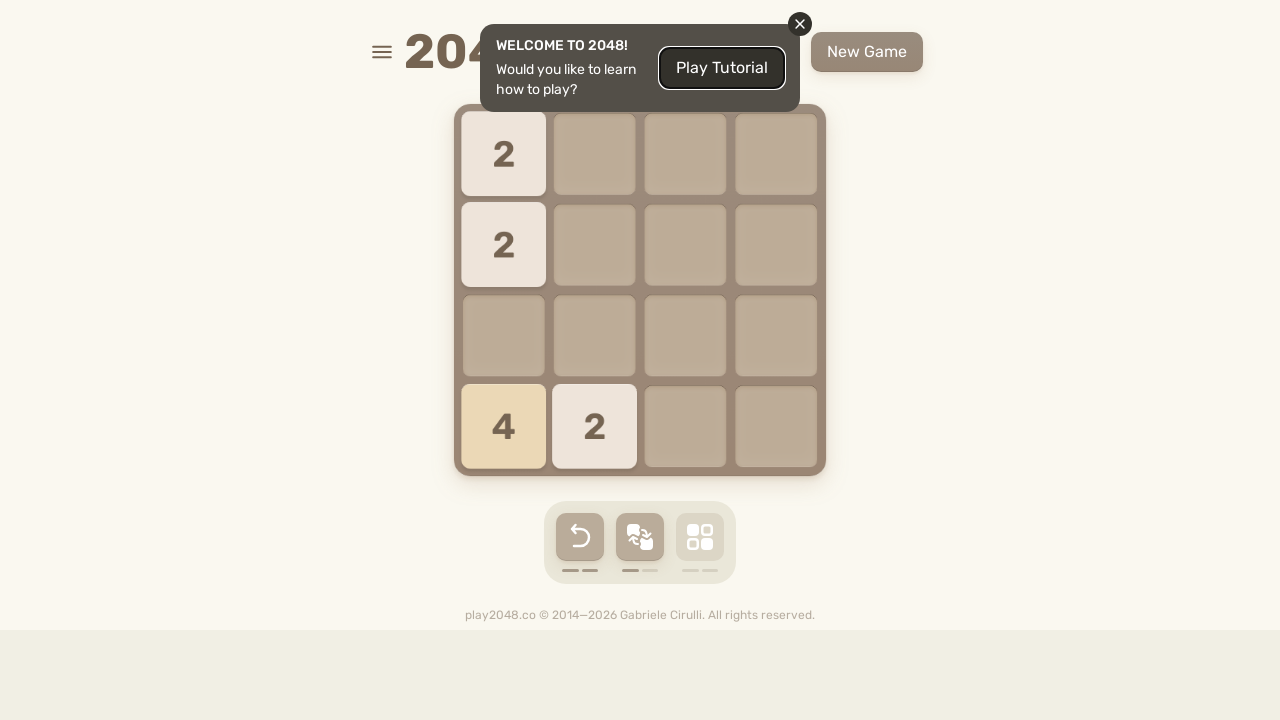

Waited 400ms for game to process move
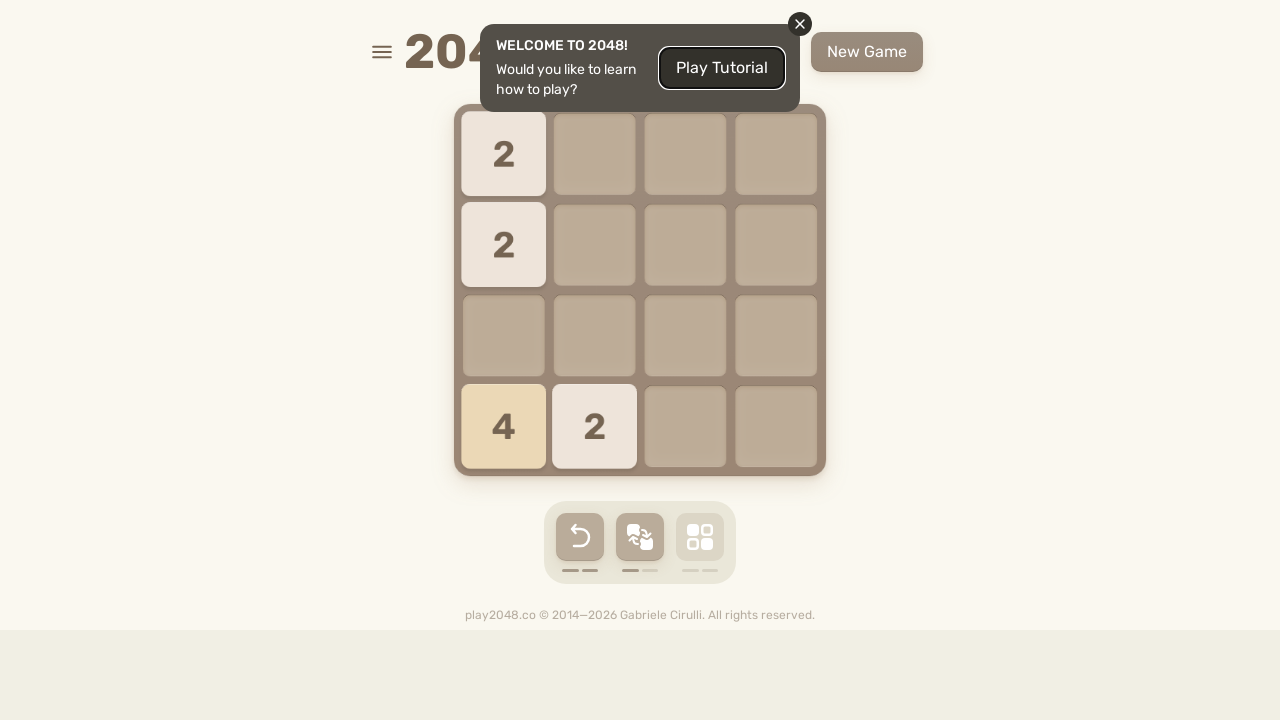

Pressed ArrowDown arrow key to move tiles in 2048 game
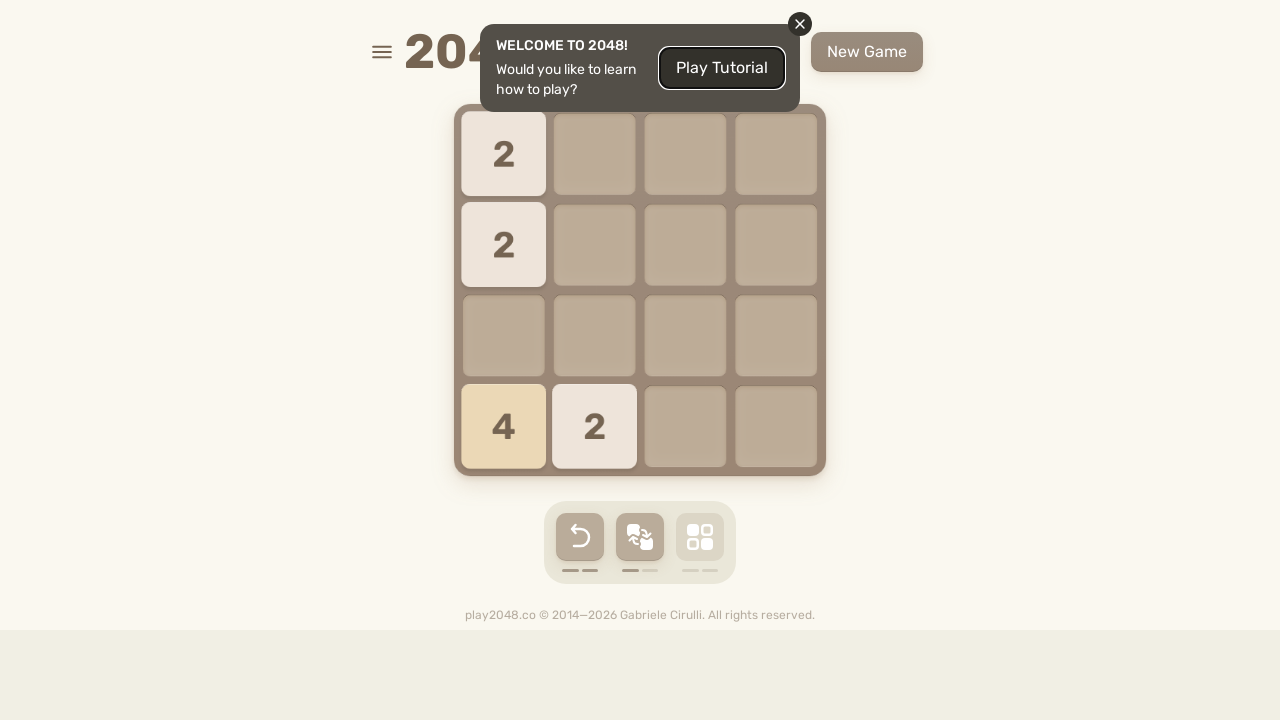

Waited 400ms for game to process move
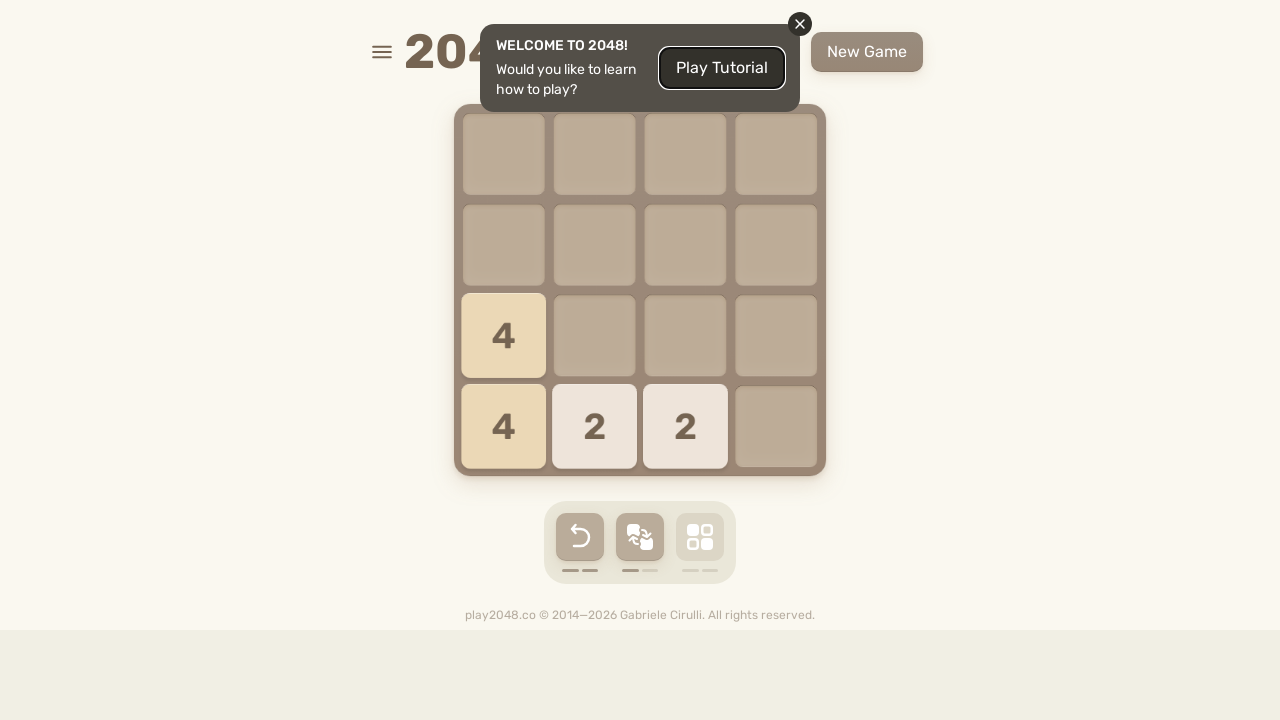

Pressed ArrowUp arrow key to move tiles in 2048 game
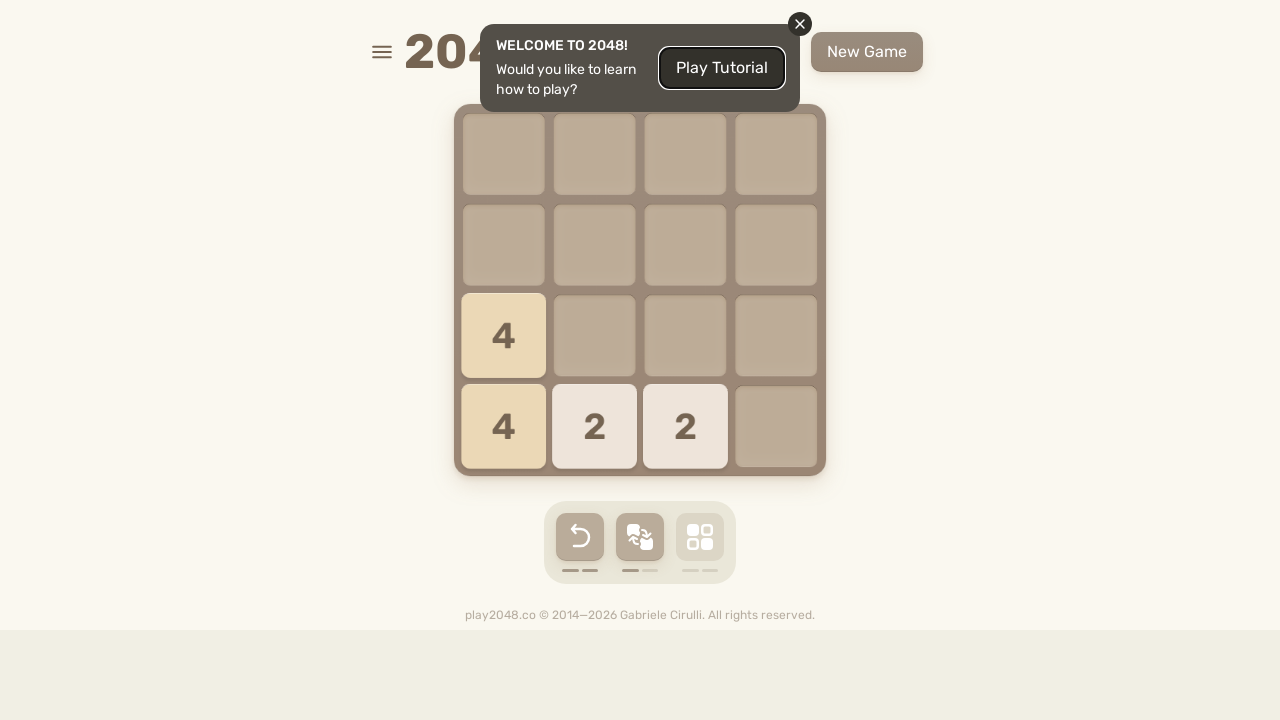

Waited 400ms for game to process move
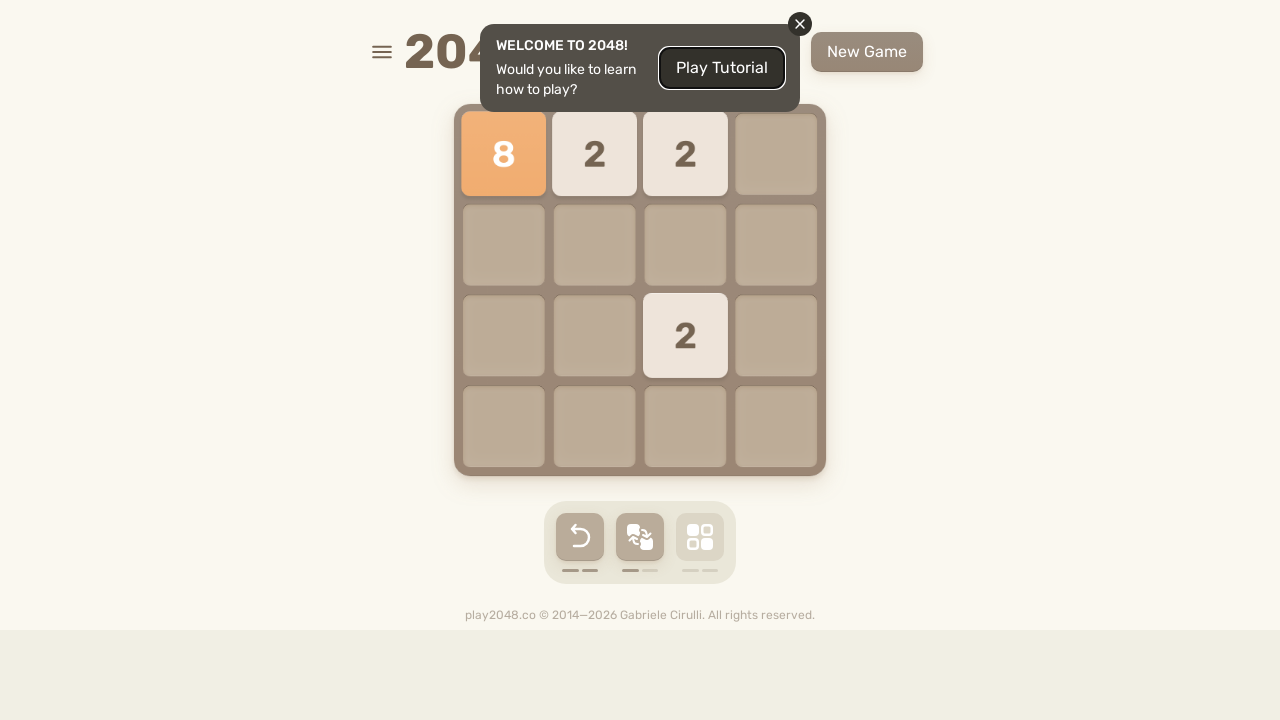

Pressed ArrowUp arrow key to move tiles in 2048 game
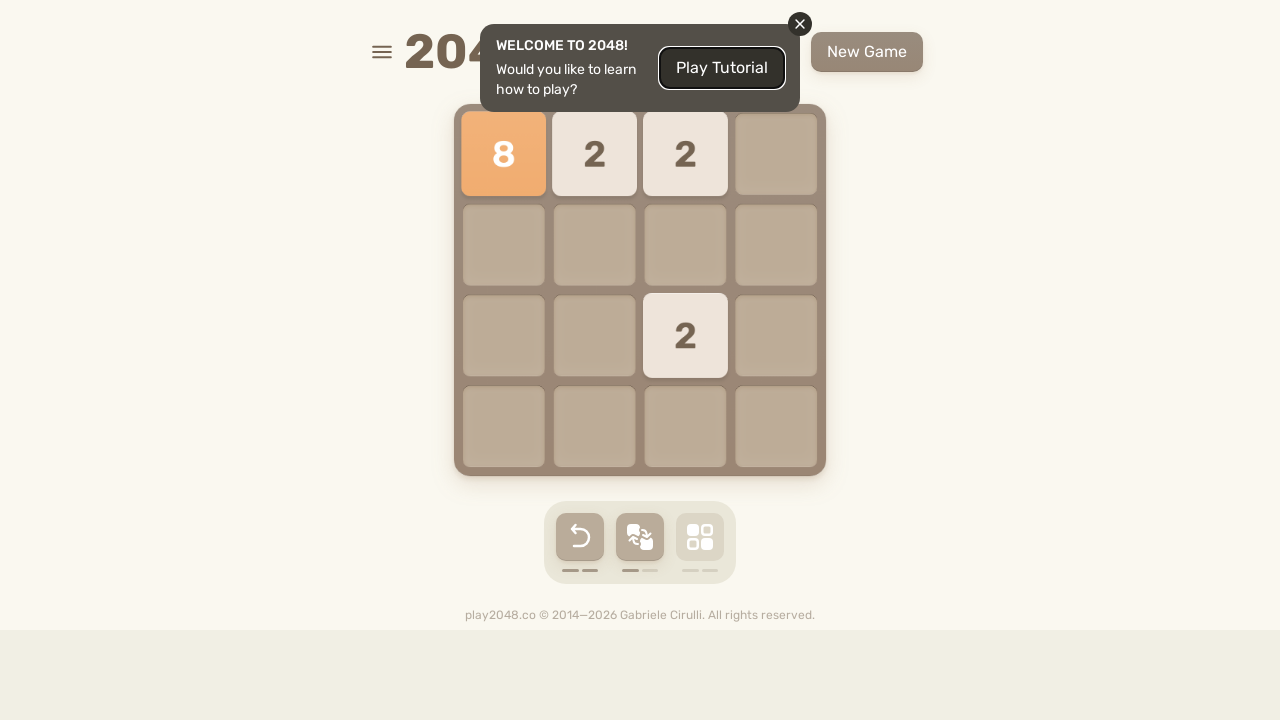

Waited 400ms for game to process move
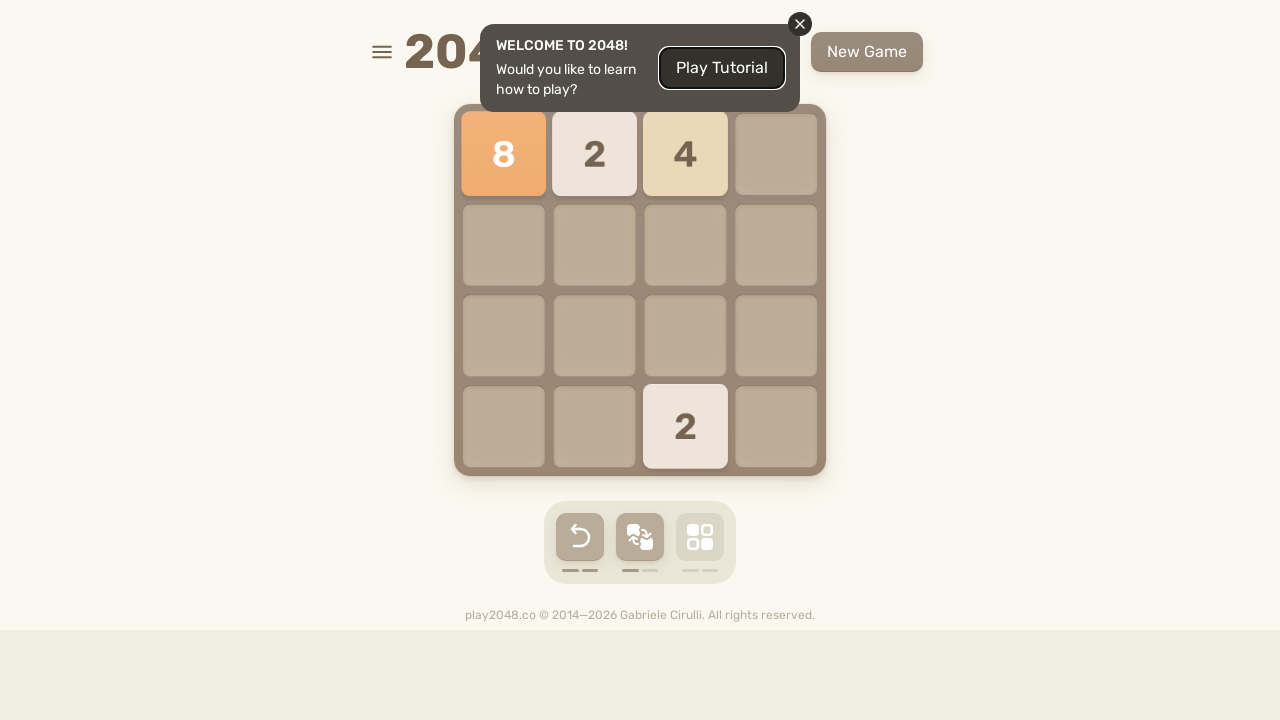

Pressed ArrowUp arrow key to move tiles in 2048 game
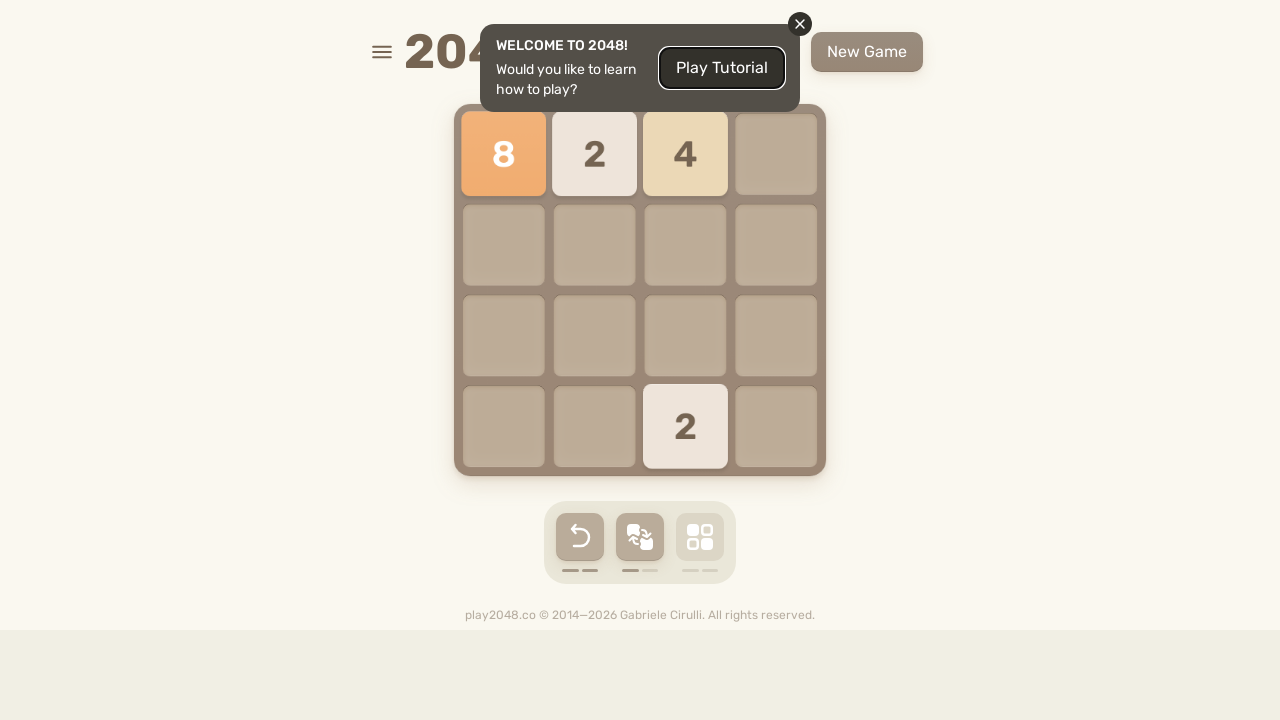

Waited 400ms for game to process move
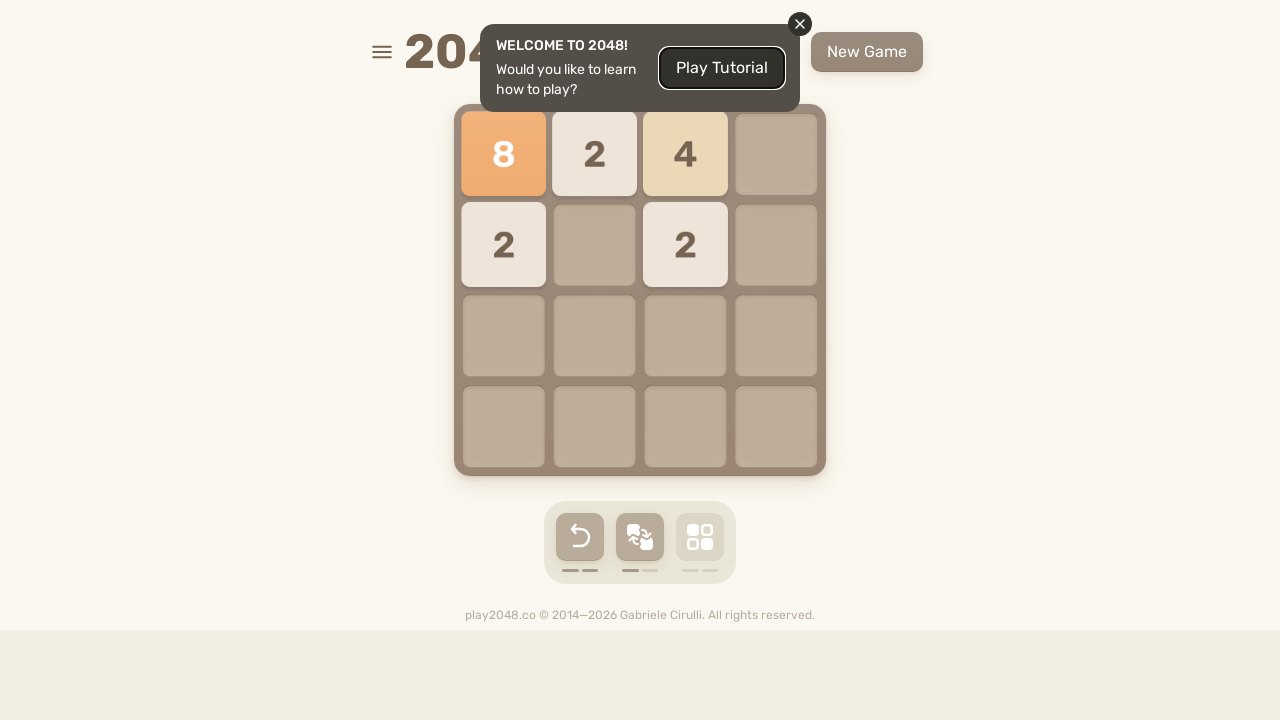

Pressed ArrowUp arrow key to move tiles in 2048 game
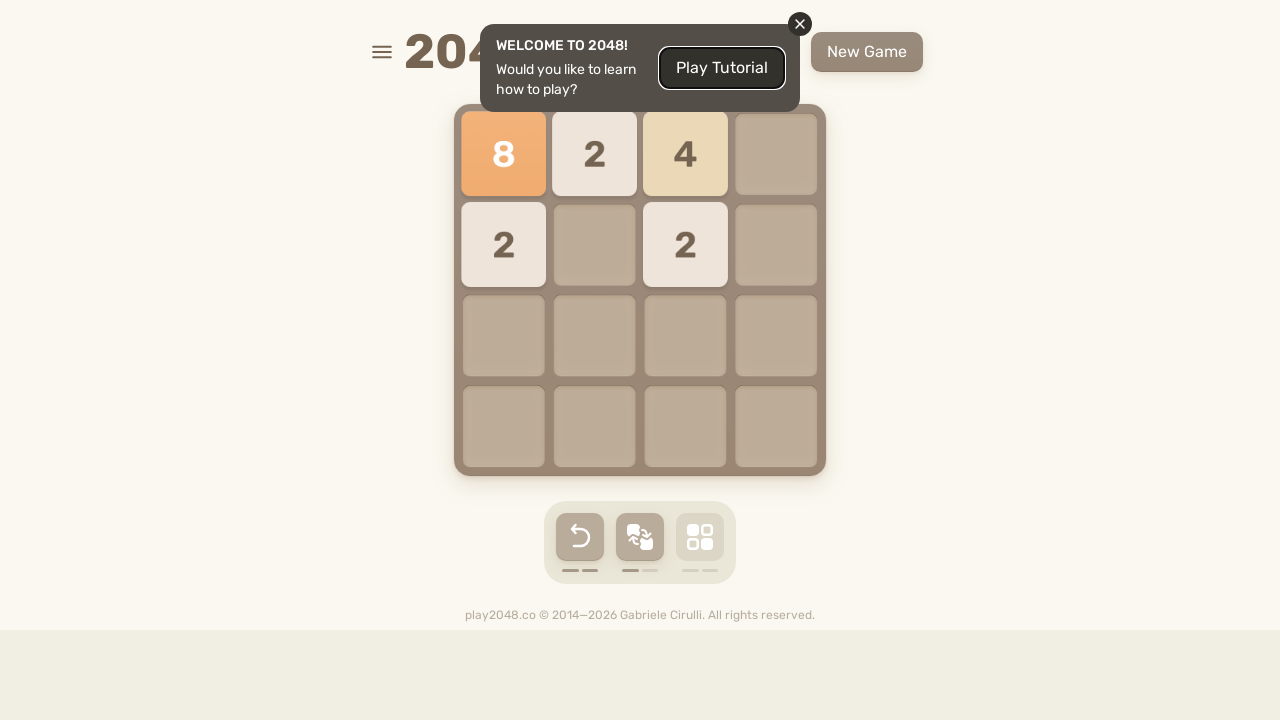

Waited 400ms for game to process move
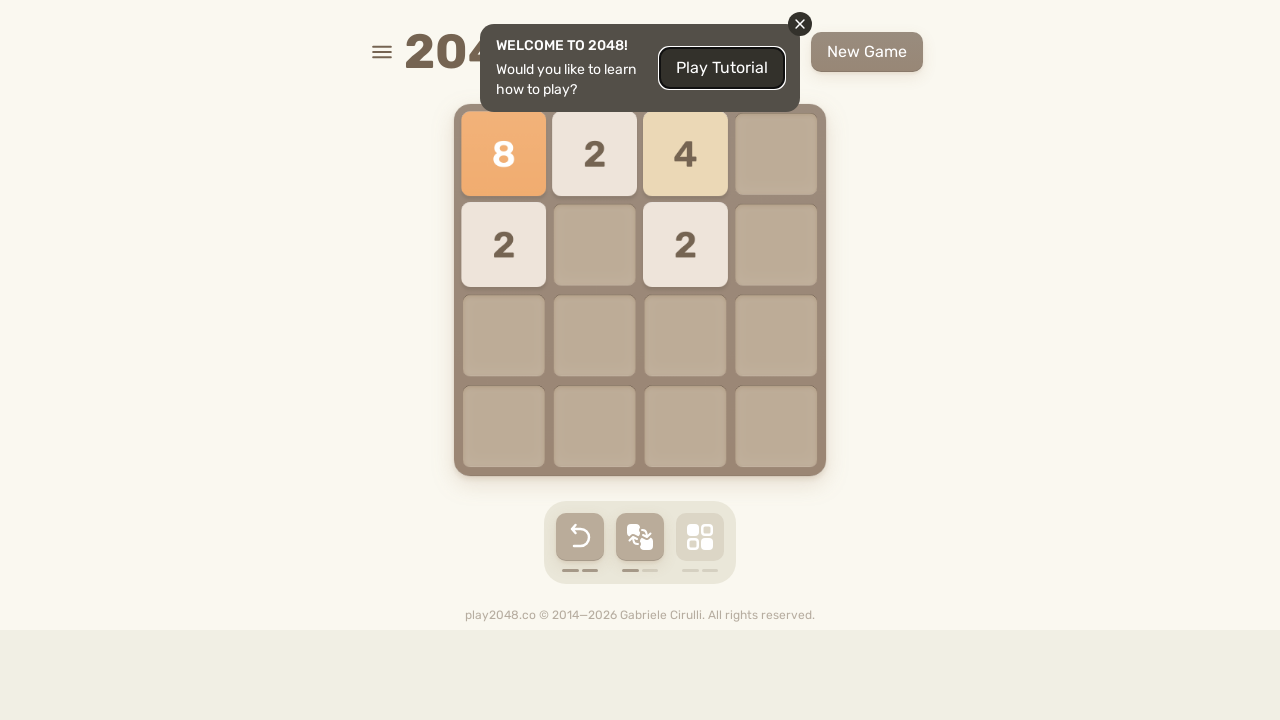

Pressed ArrowUp arrow key to move tiles in 2048 game
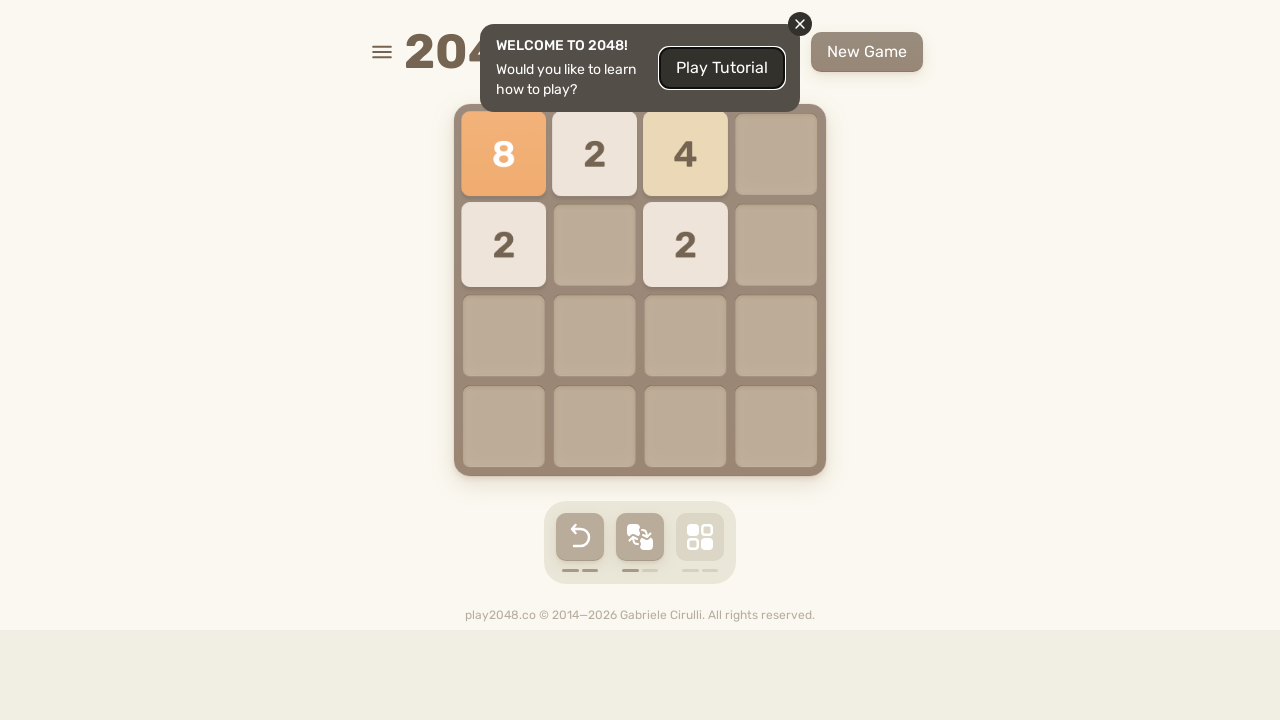

Waited 400ms for game to process move
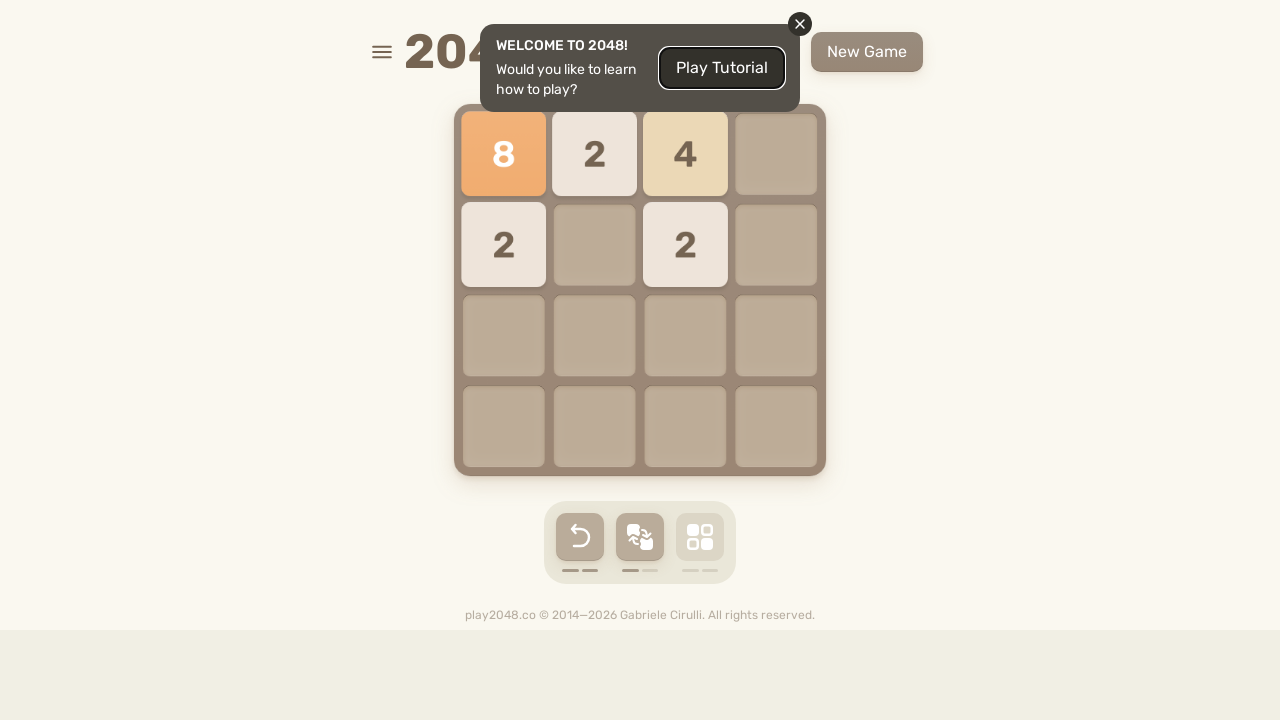

Pressed ArrowDown arrow key to move tiles in 2048 game
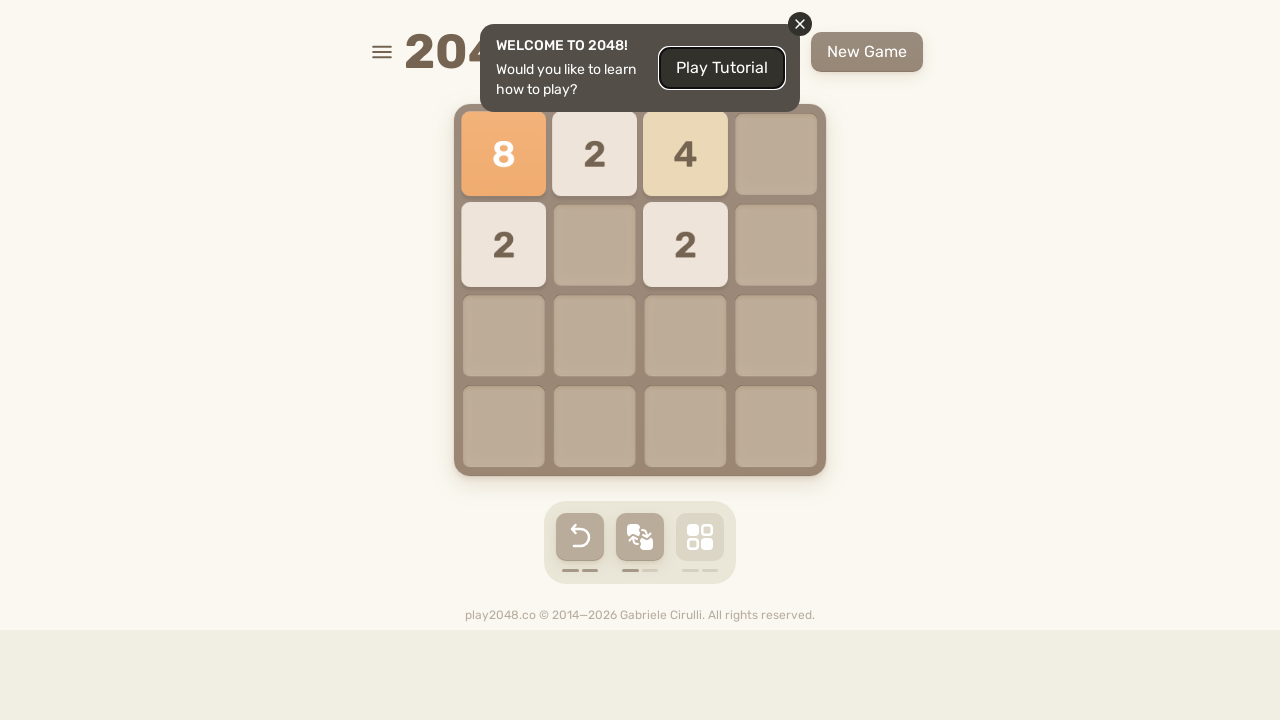

Waited 400ms for game to process move
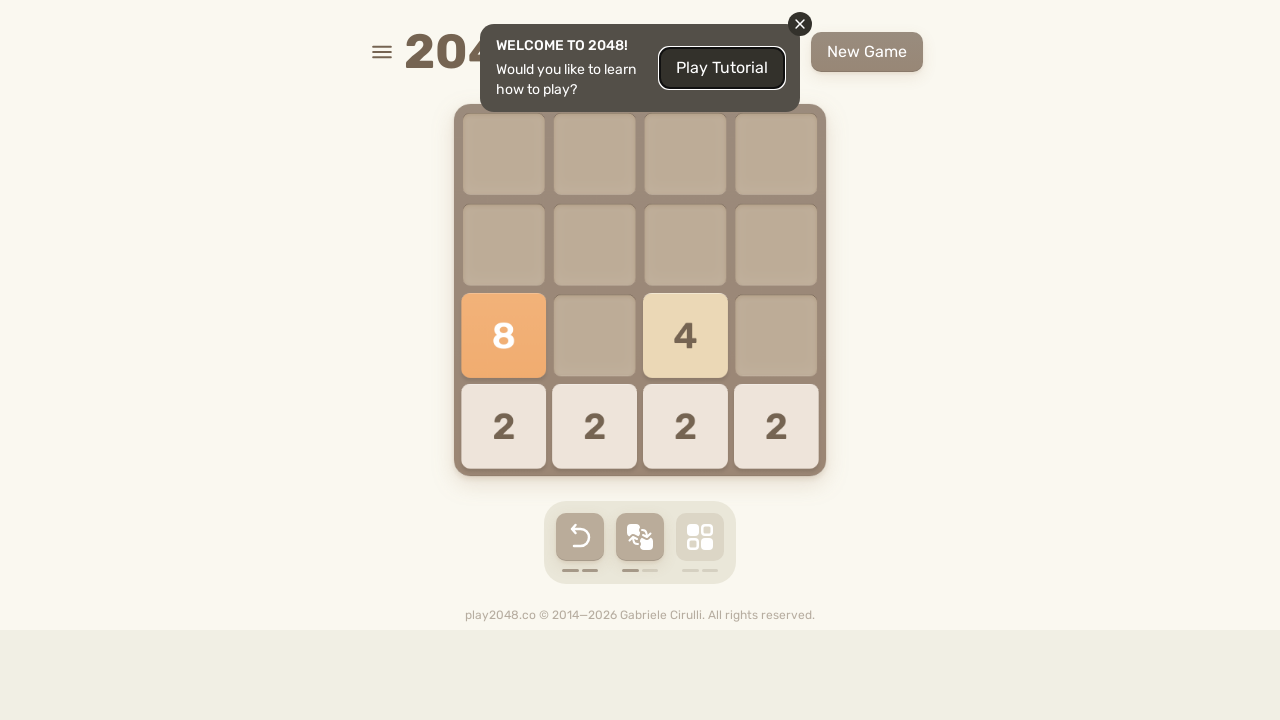

Pressed ArrowRight arrow key to move tiles in 2048 game
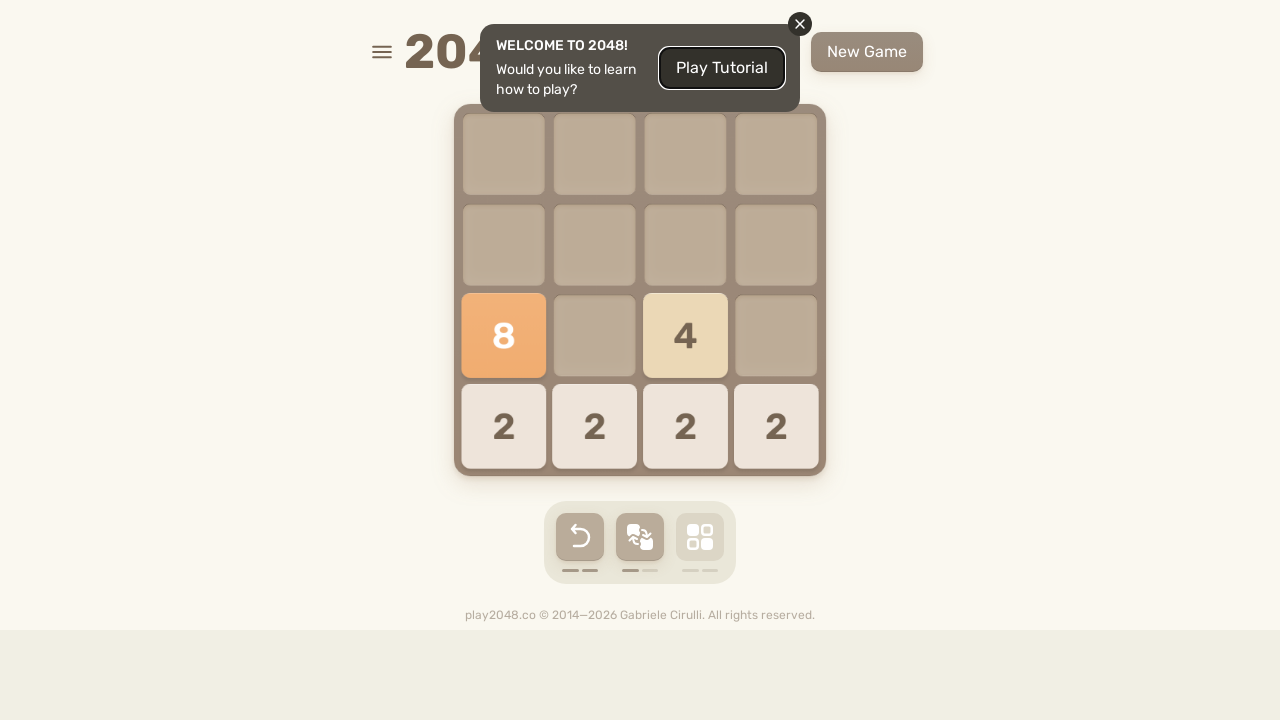

Waited 400ms for game to process move
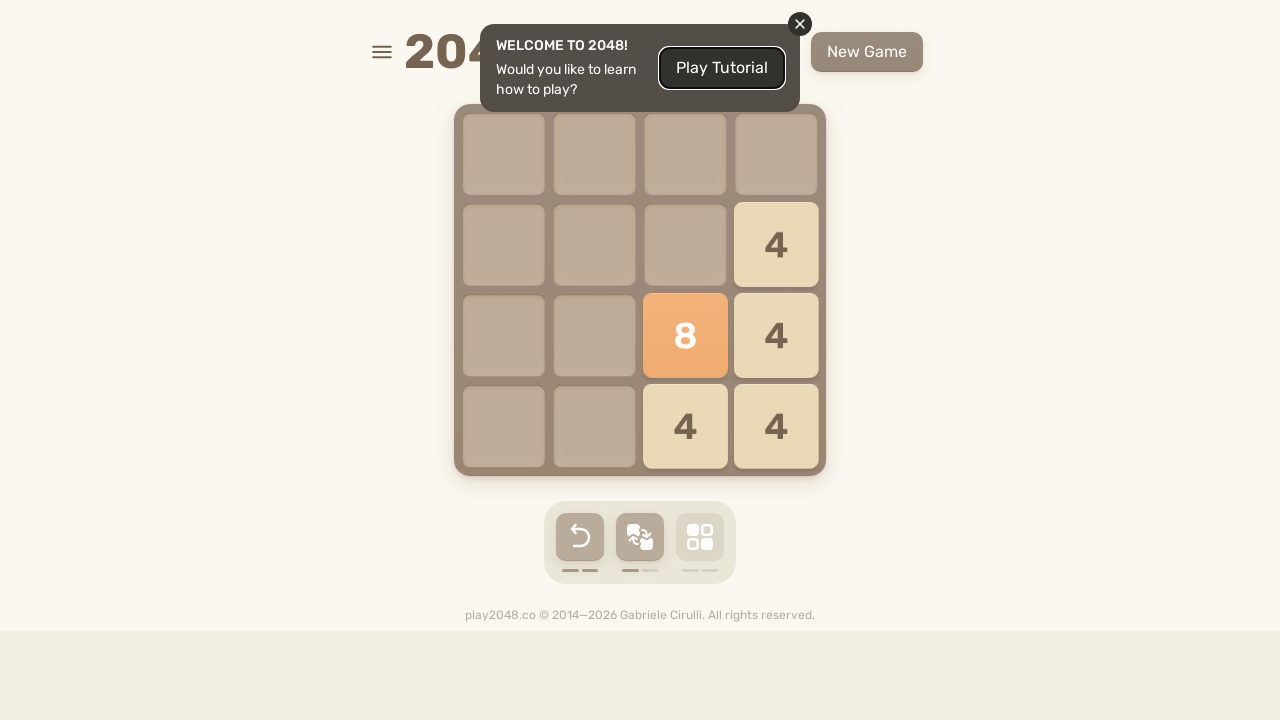

Pressed ArrowUp arrow key to move tiles in 2048 game
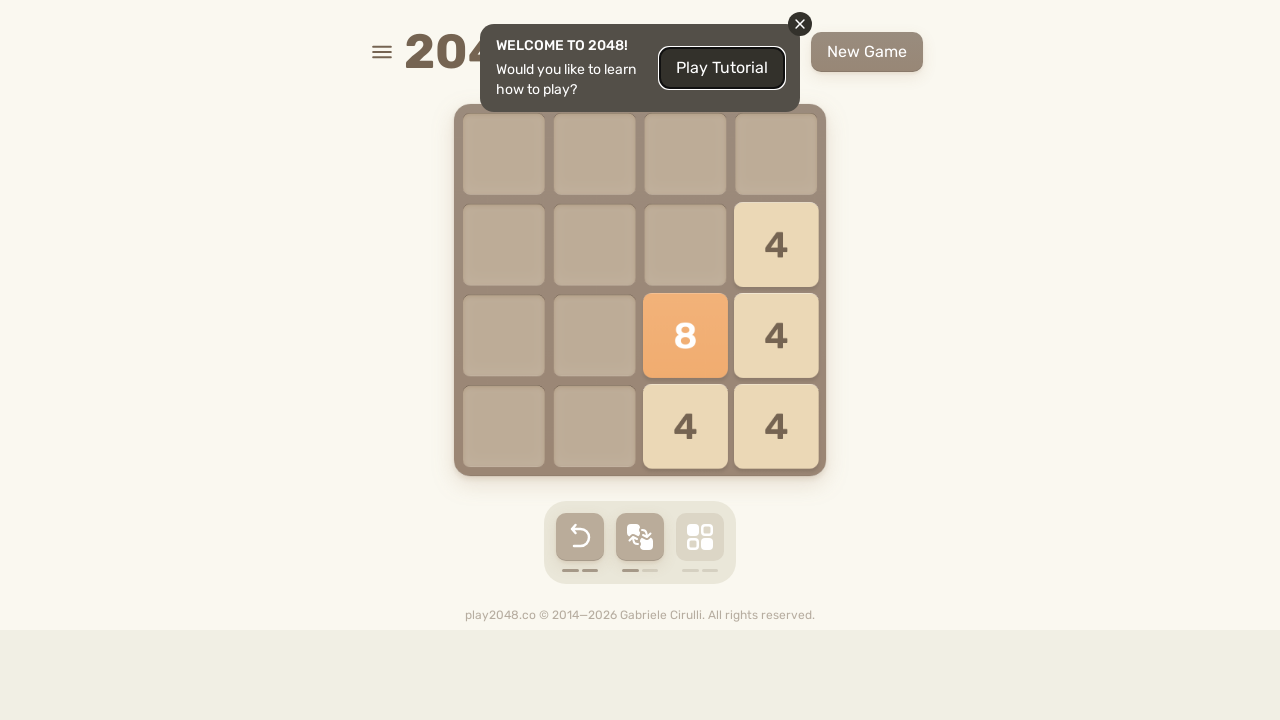

Waited 400ms for game to process move
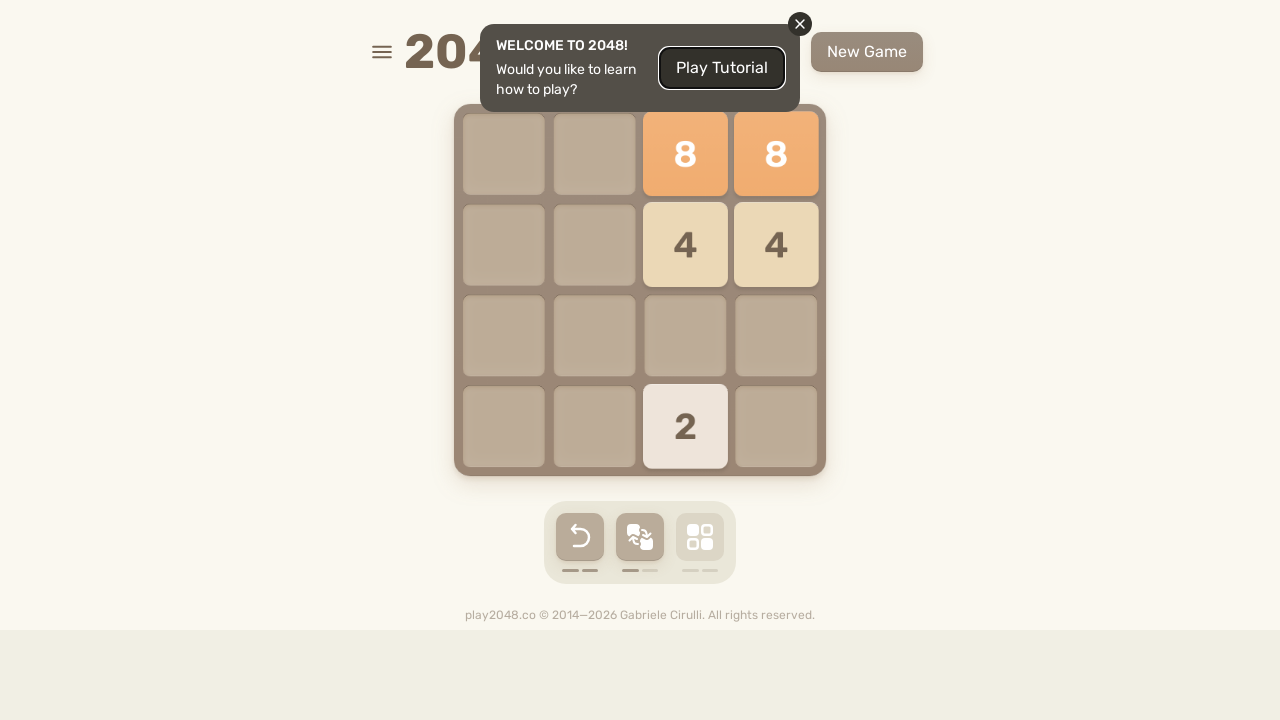

Pressed ArrowUp arrow key to move tiles in 2048 game
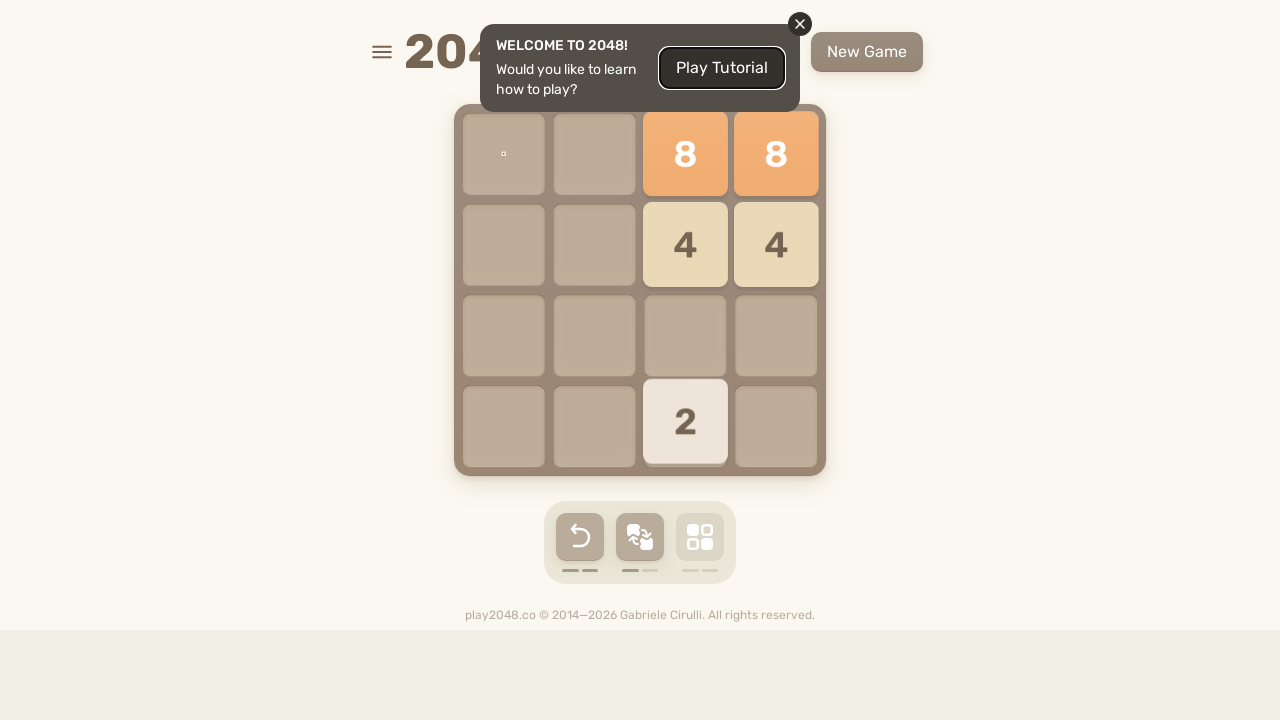

Waited 400ms for game to process move
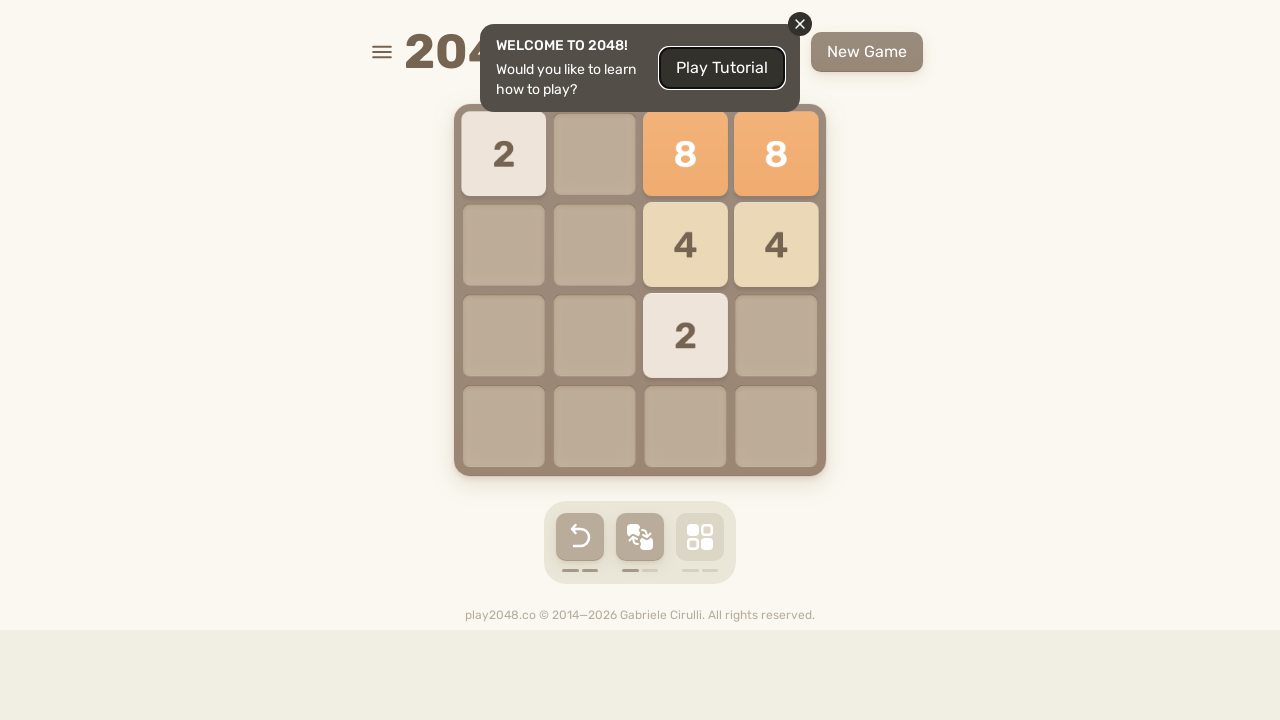

Pressed ArrowLeft arrow key to move tiles in 2048 game
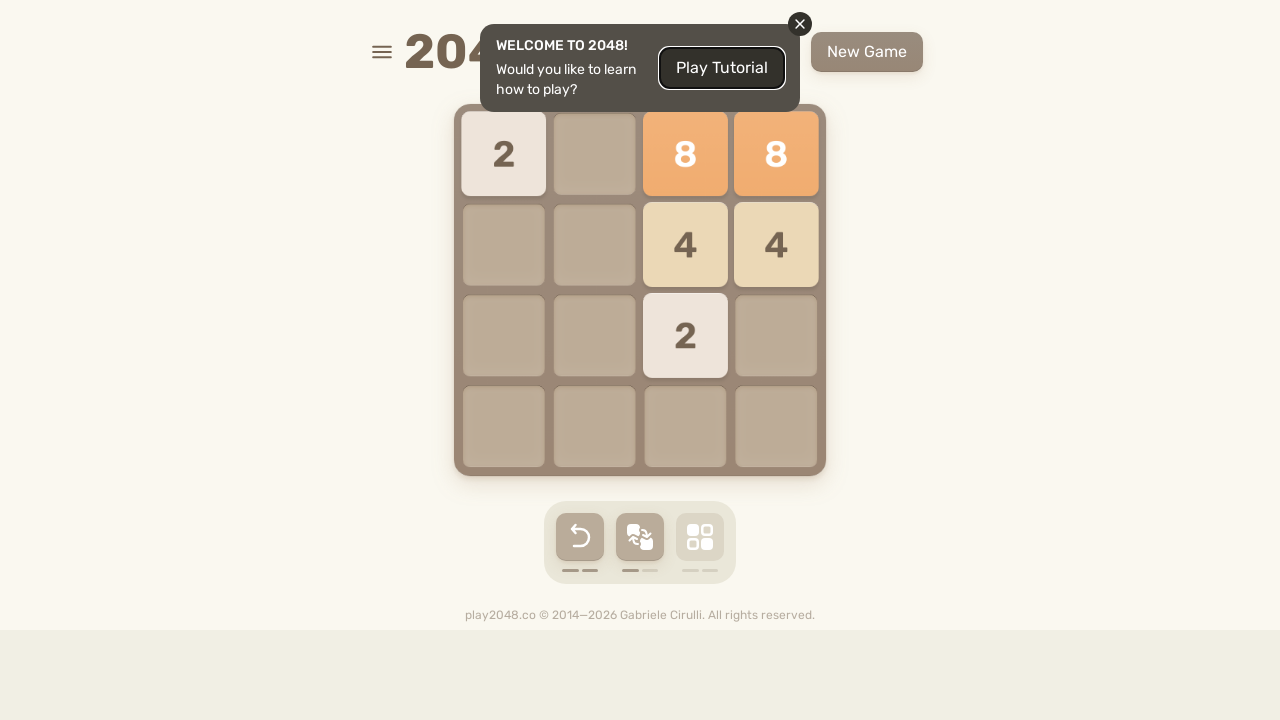

Waited 400ms for game to process move
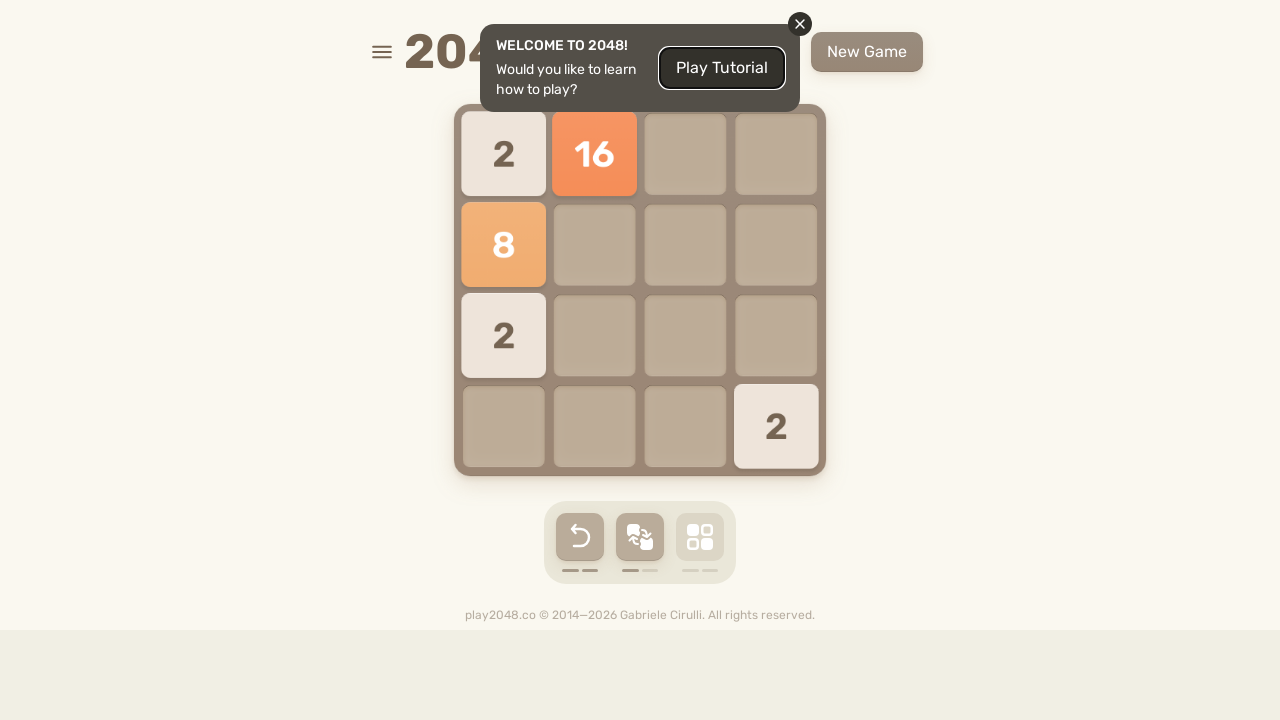

Pressed ArrowRight arrow key to move tiles in 2048 game
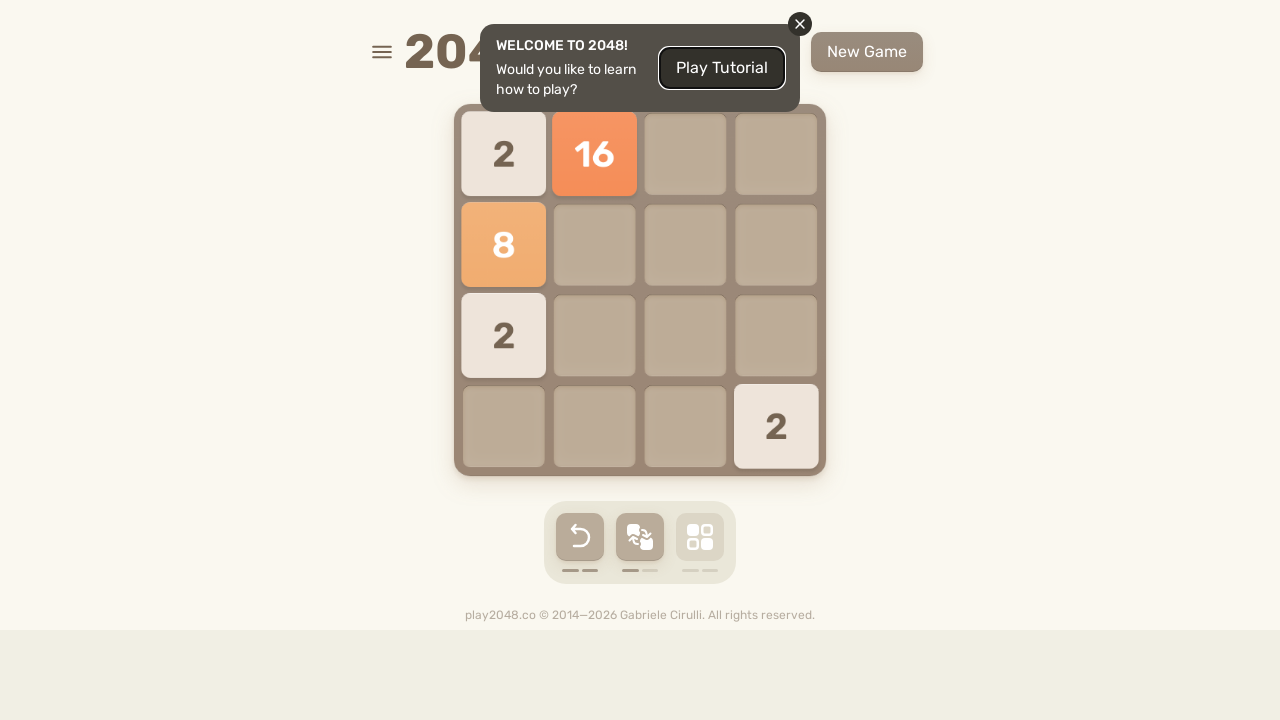

Waited 400ms for game to process move
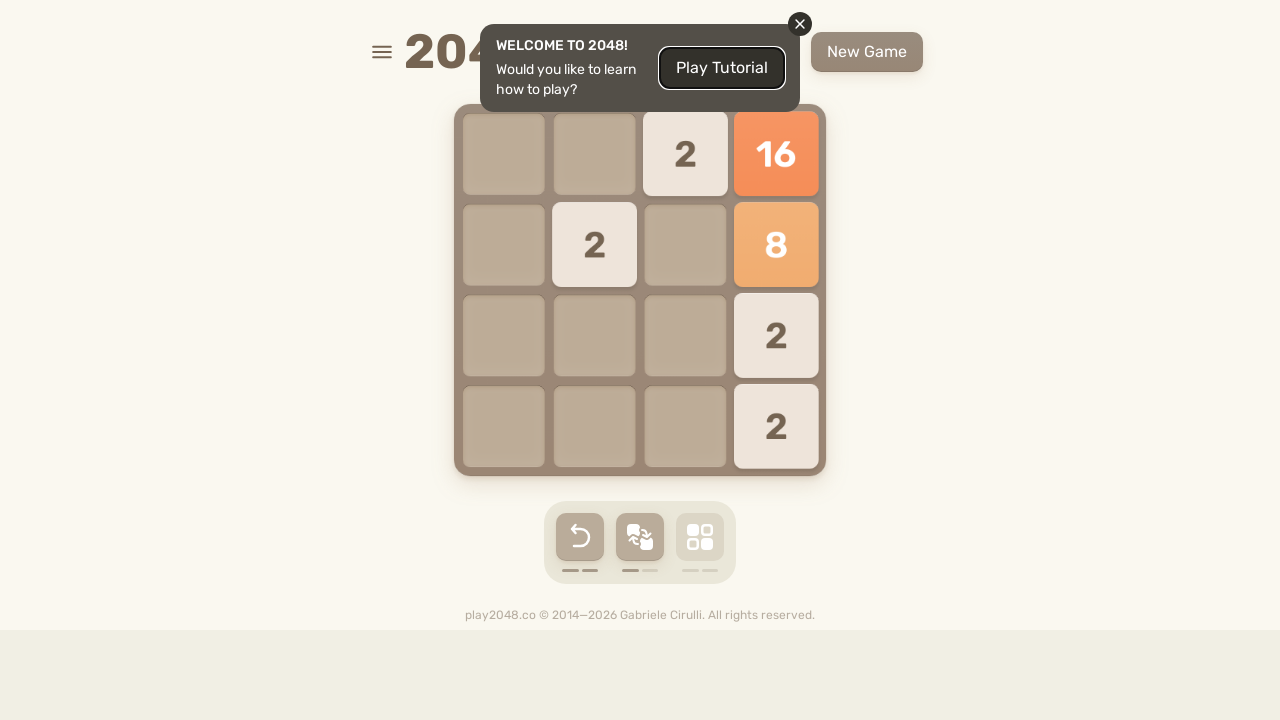

Pressed ArrowDown arrow key to move tiles in 2048 game
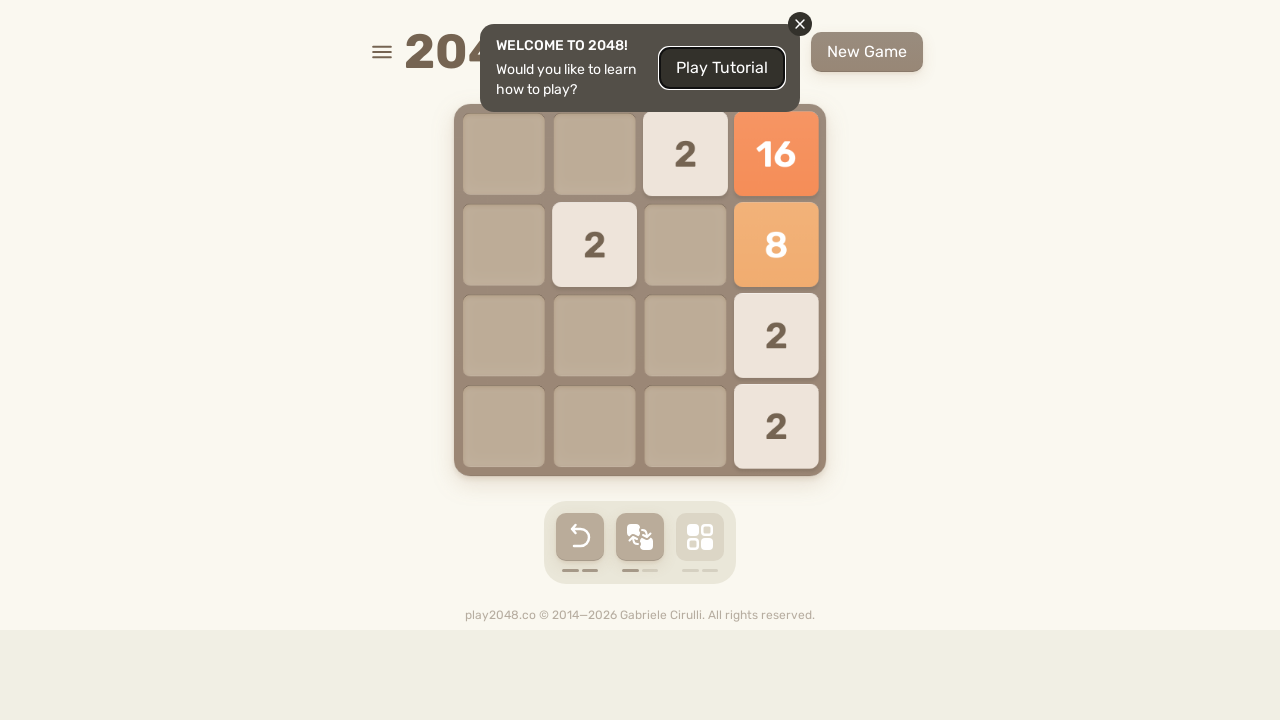

Waited 400ms for game to process move
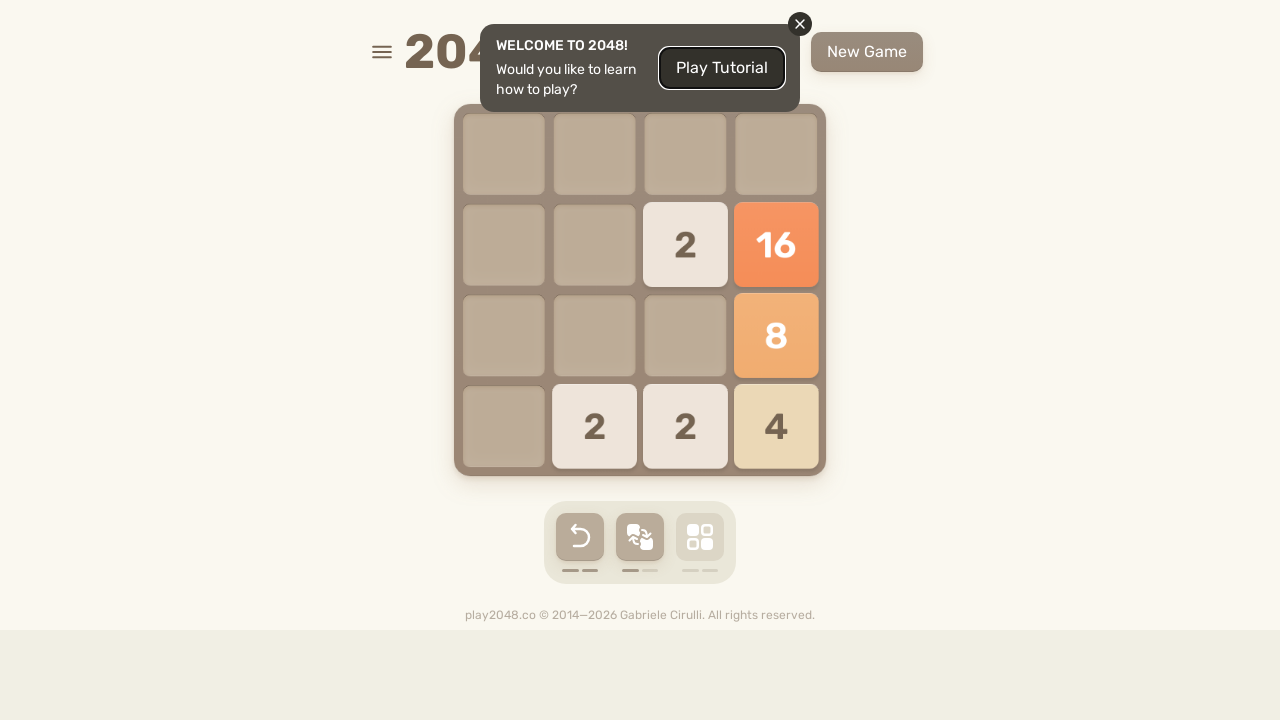

Pressed ArrowDown arrow key to move tiles in 2048 game
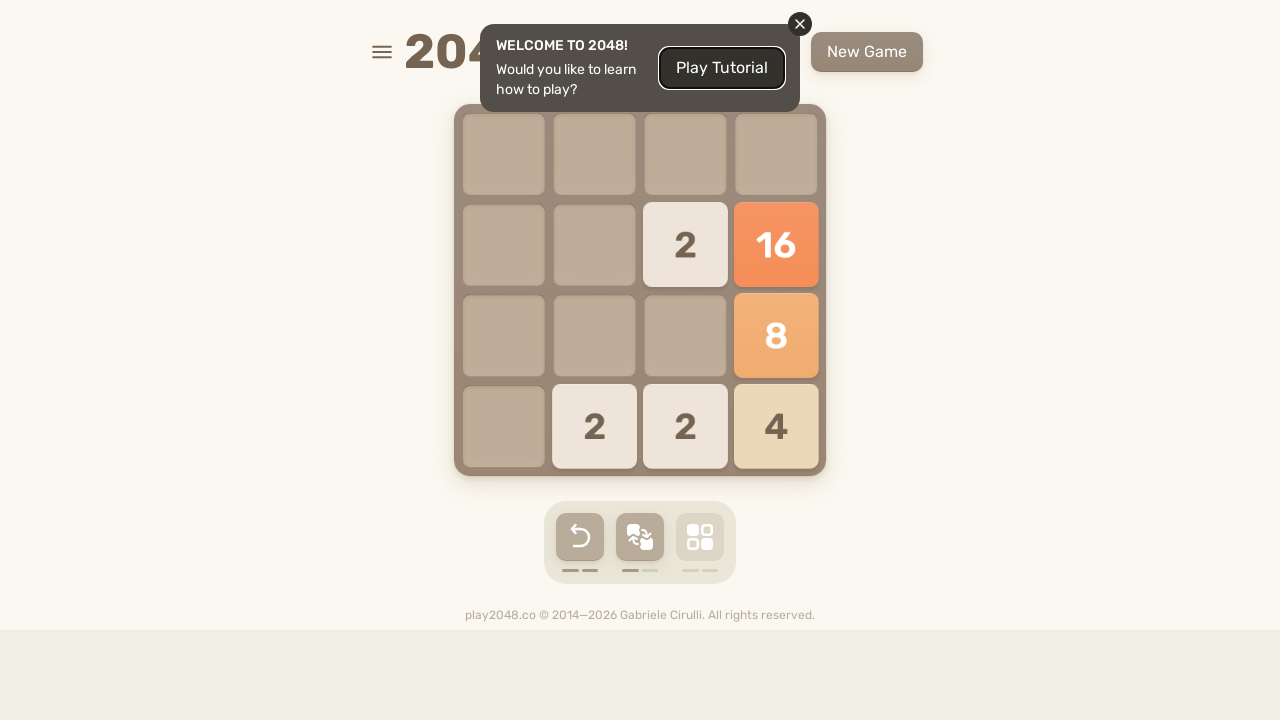

Waited 400ms for game to process move
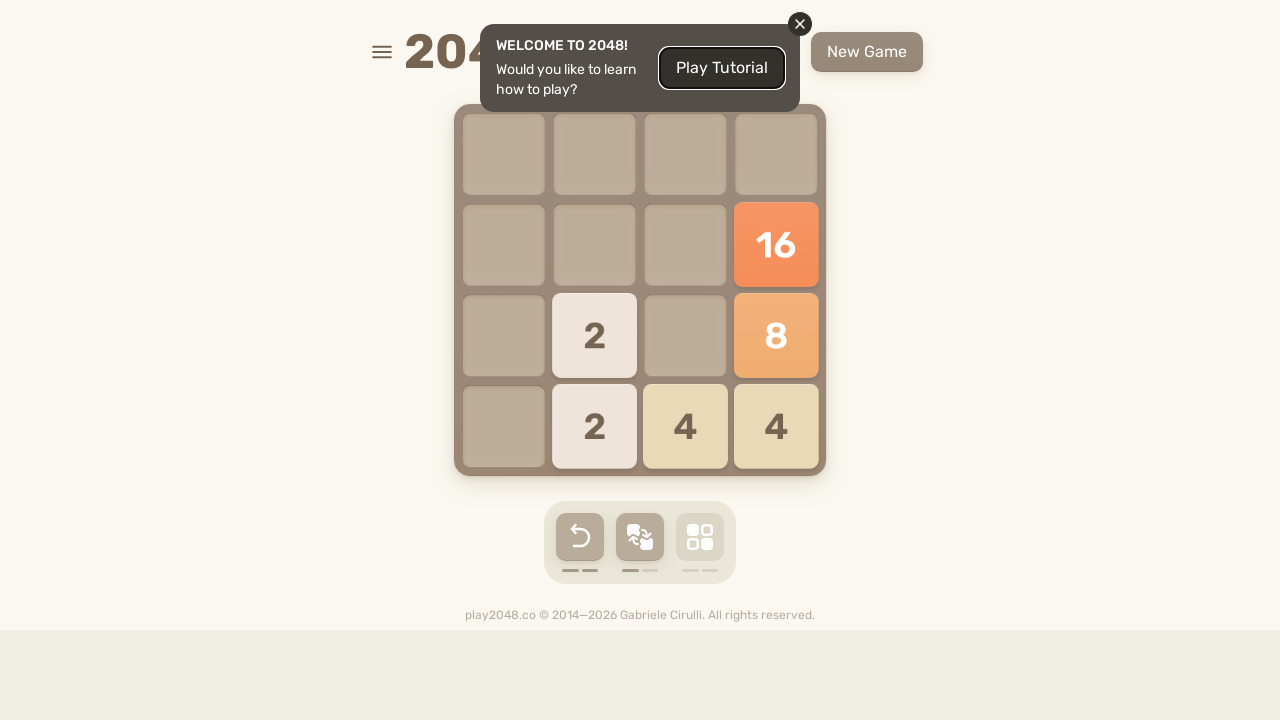

Pressed ArrowRight arrow key to move tiles in 2048 game
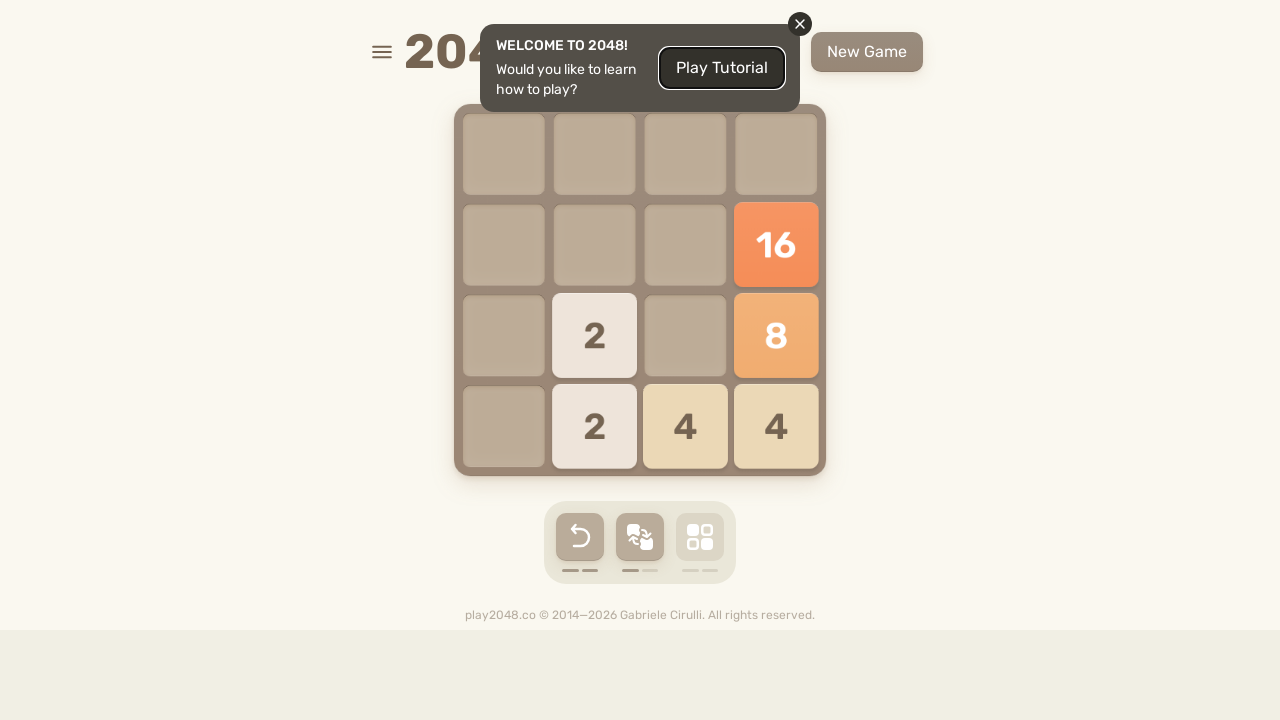

Waited 400ms for game to process move
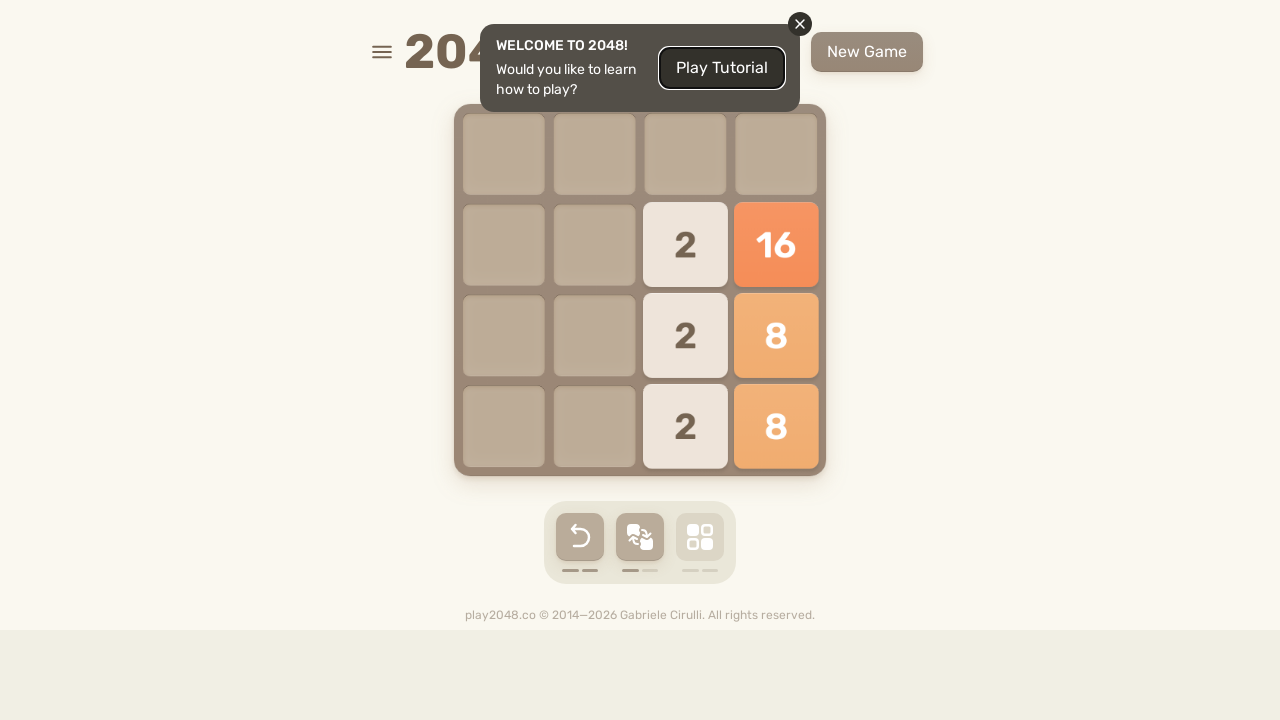

Pressed ArrowLeft arrow key to move tiles in 2048 game
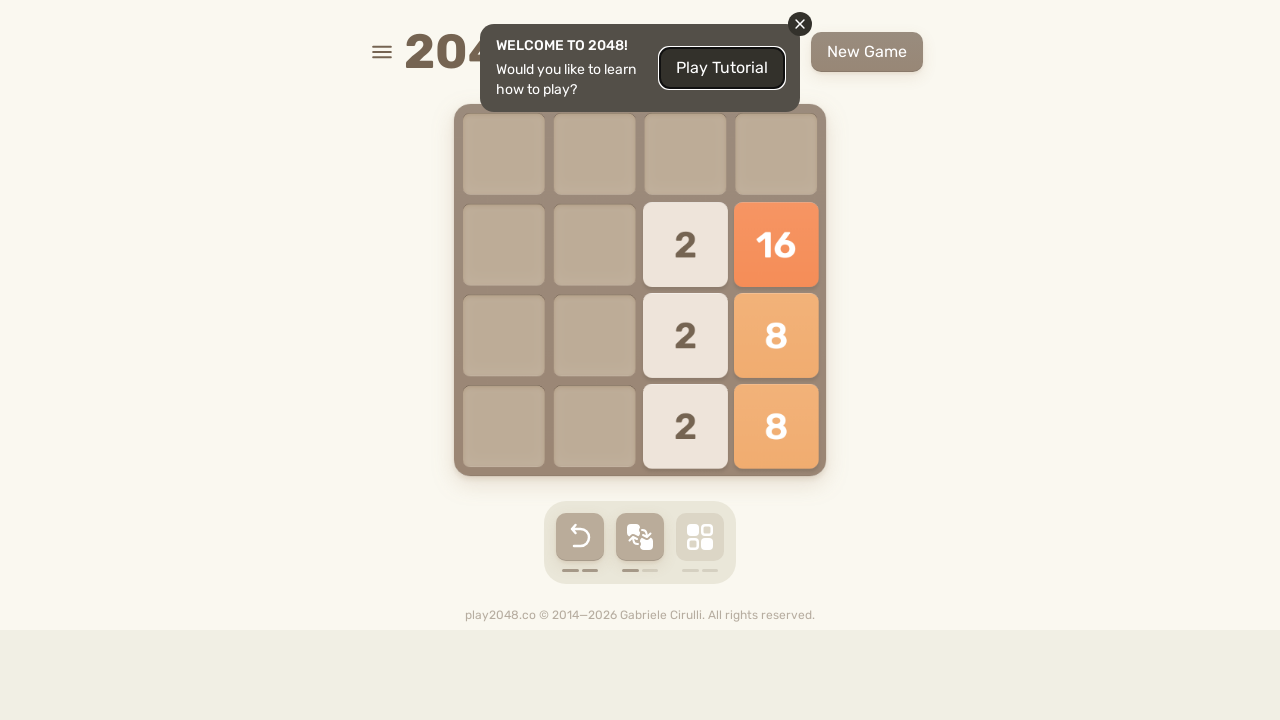

Waited 400ms for game to process move
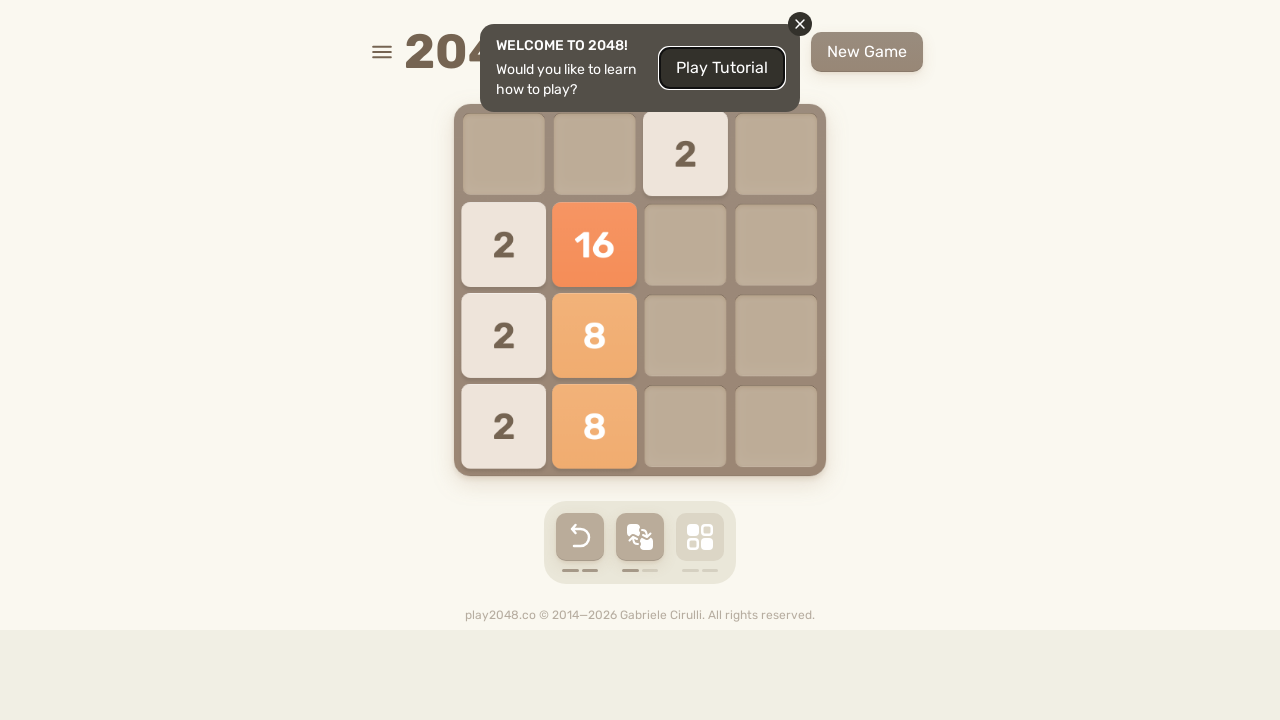

Pressed ArrowUp arrow key to move tiles in 2048 game
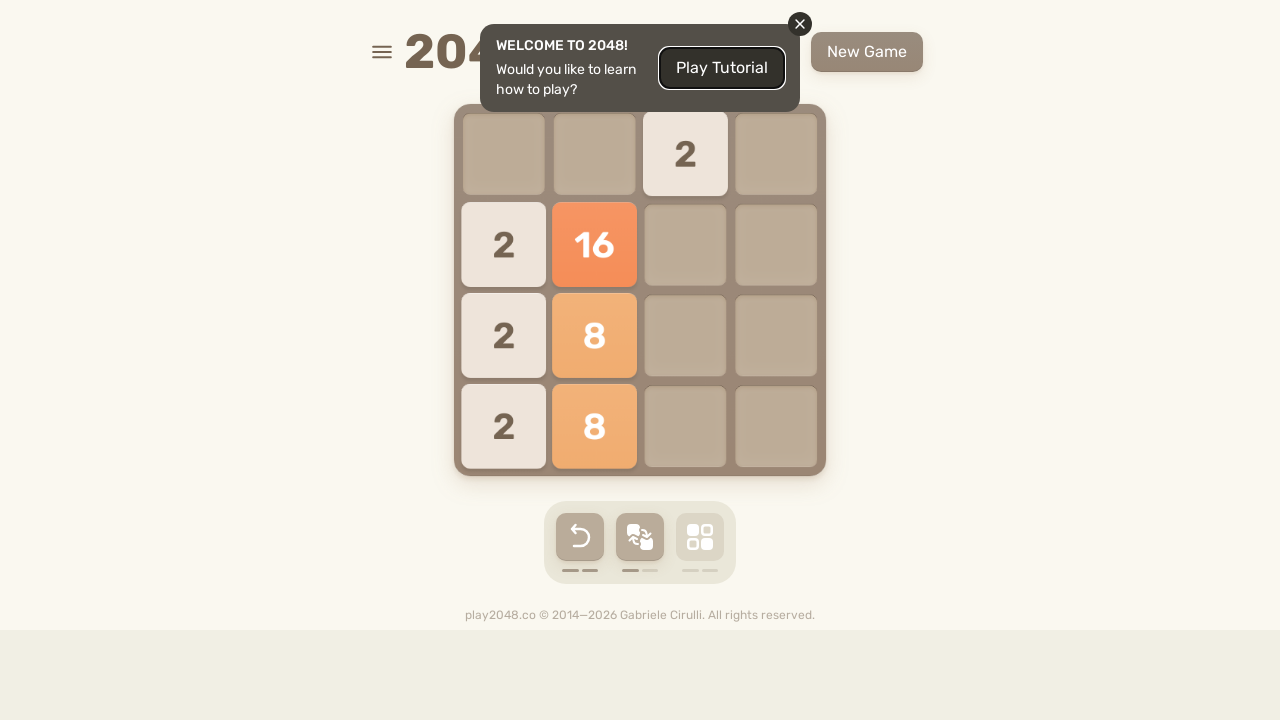

Waited 400ms for game to process move
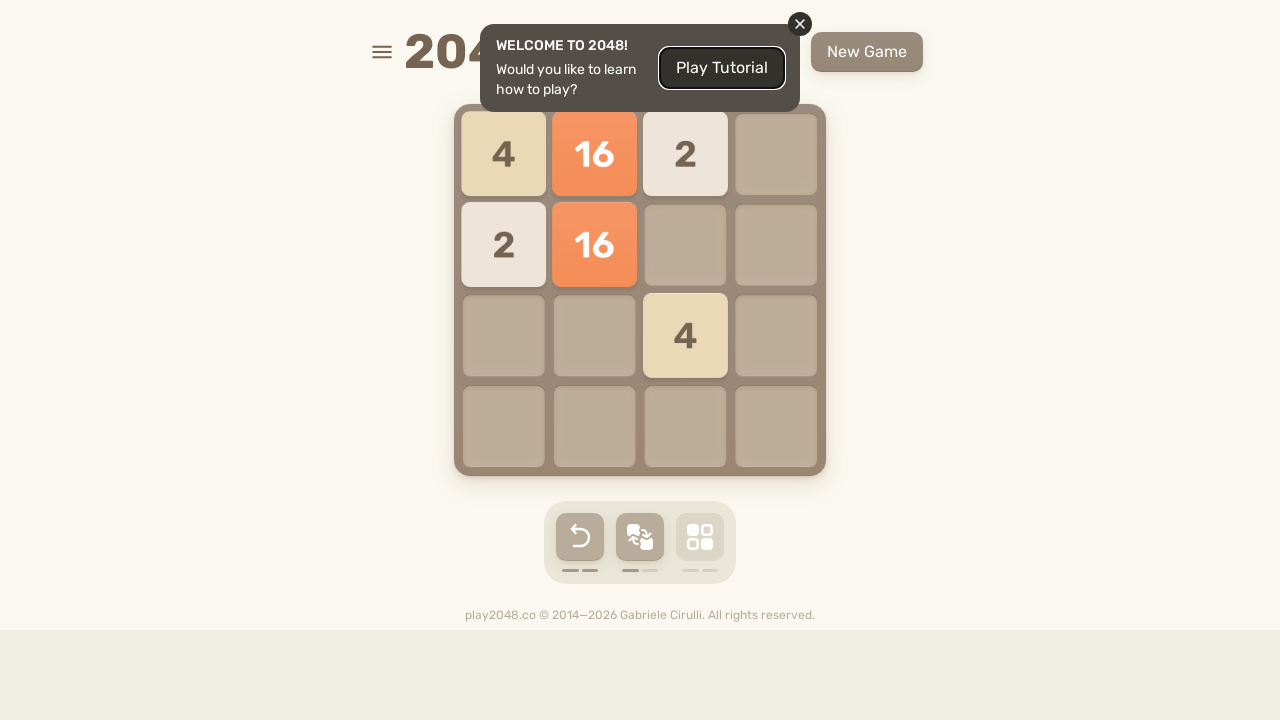

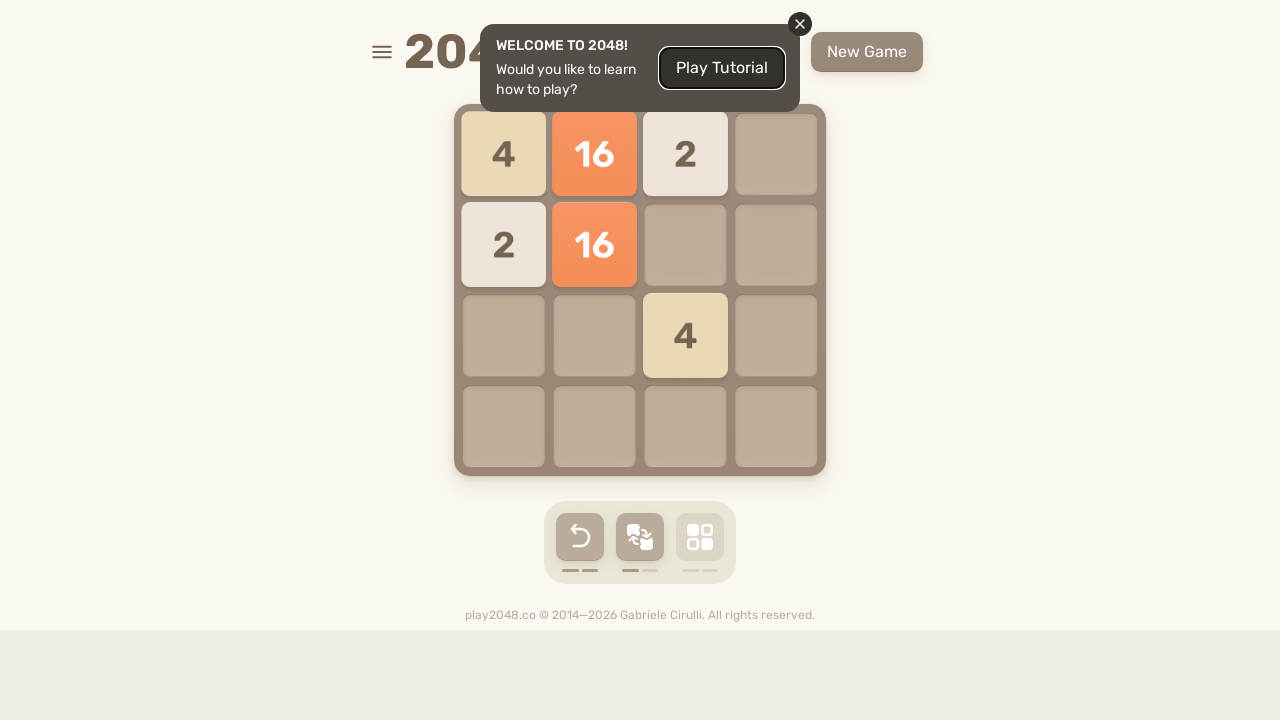